Tests selecting all checkboxes on the page, then deselecting all of them

Starting URL: https://automationfc.github.io/multiple-fields/

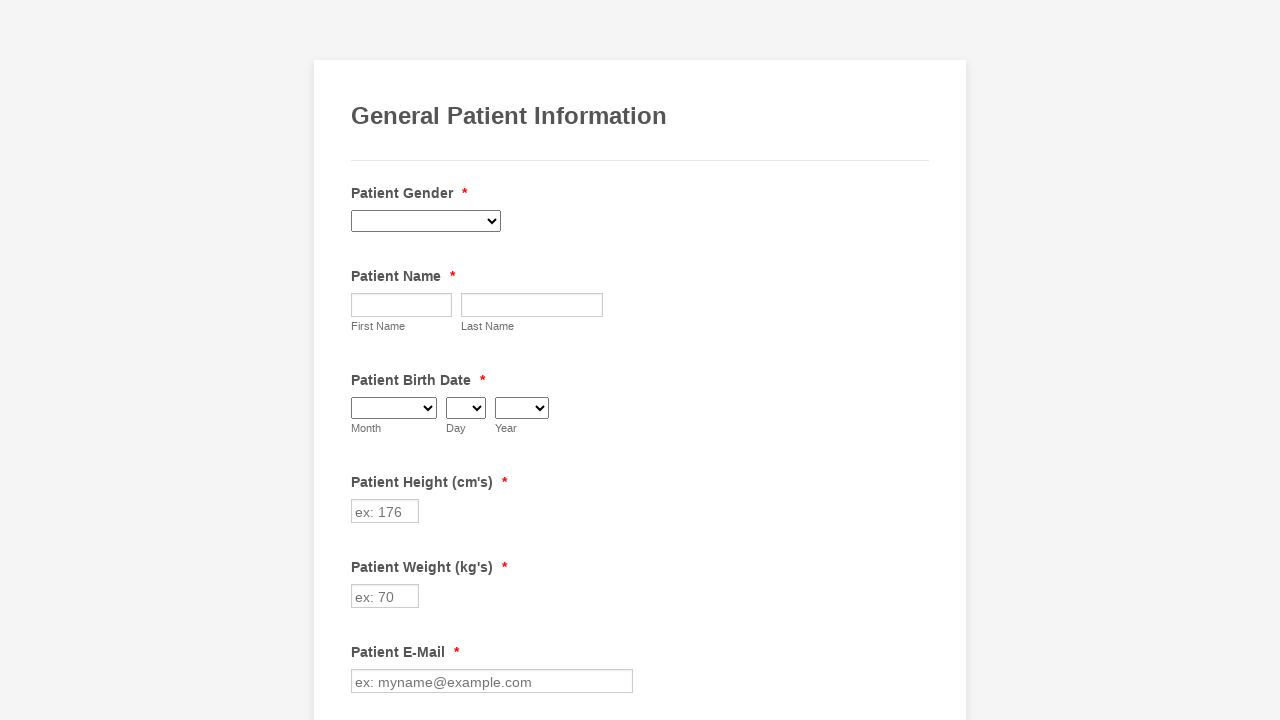

Navigated to Jotform multiple fields page
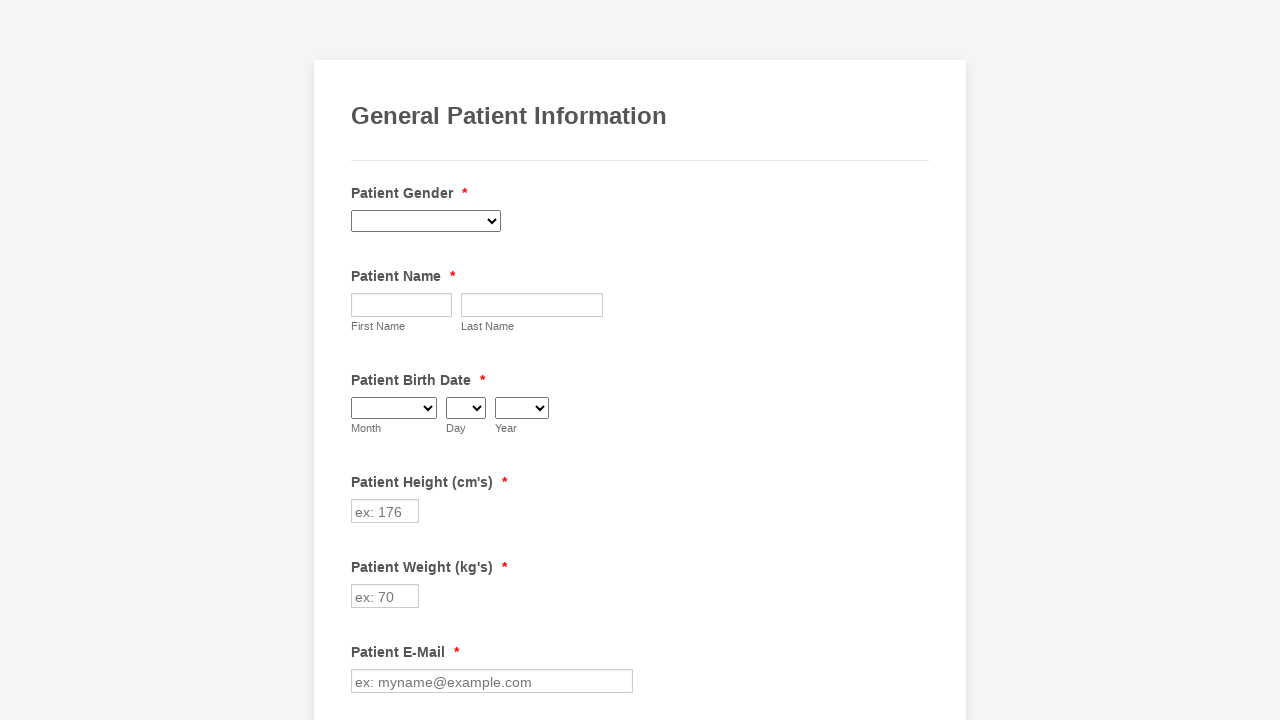

Located all checkboxes on the page
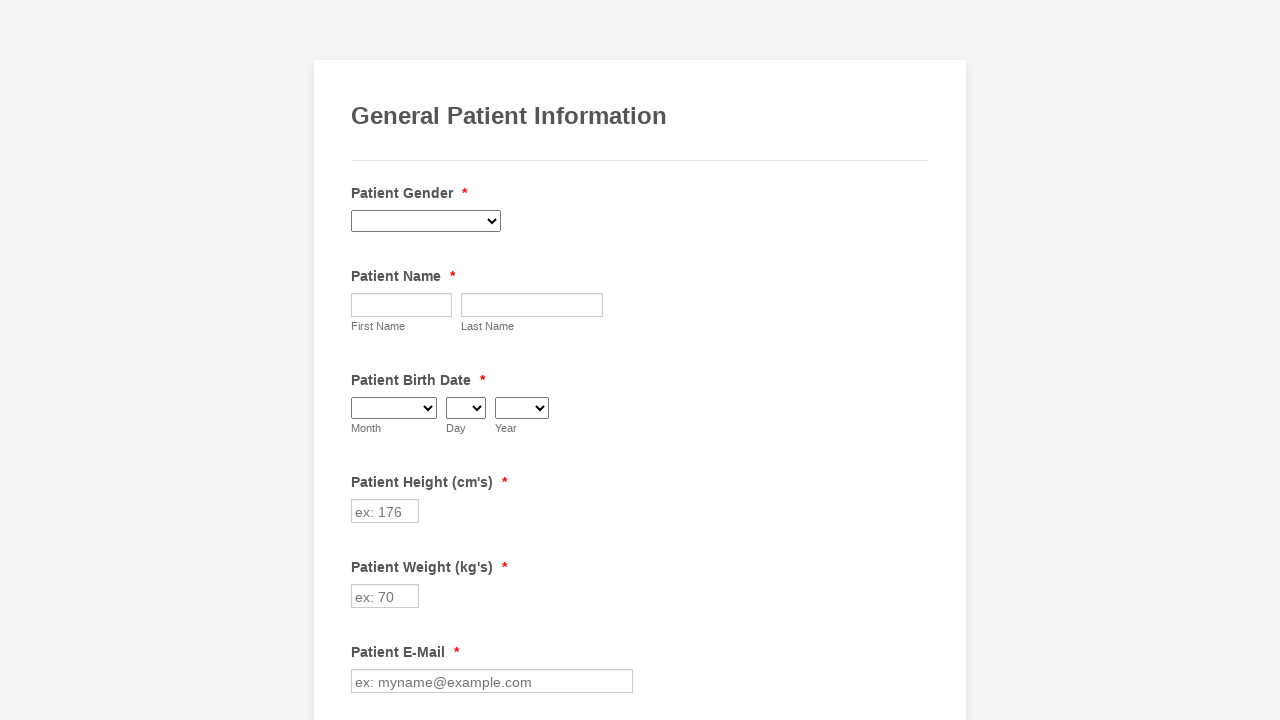

Found 29 checkboxes total
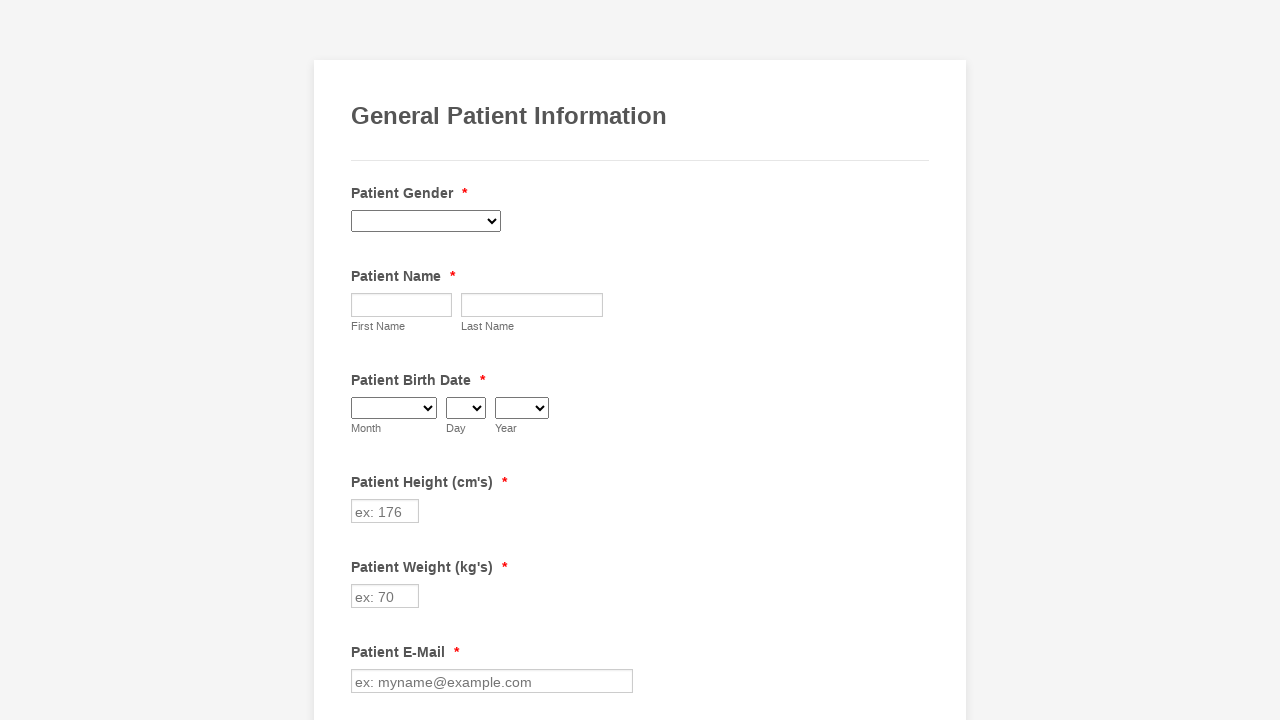

Selected checkbox 1 of 29 at (362, 360) on xpath=//input[@type='checkbox'] >> nth=0
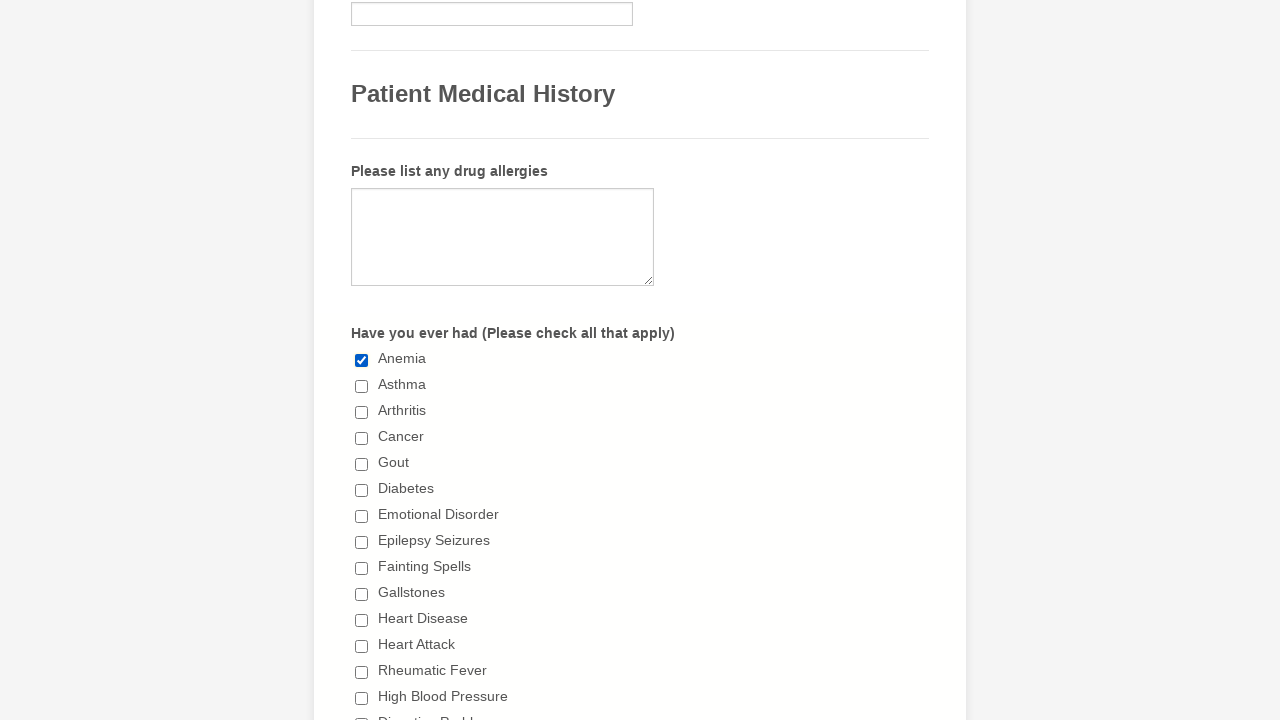

Selected checkbox 2 of 29 at (362, 386) on xpath=//input[@type='checkbox'] >> nth=1
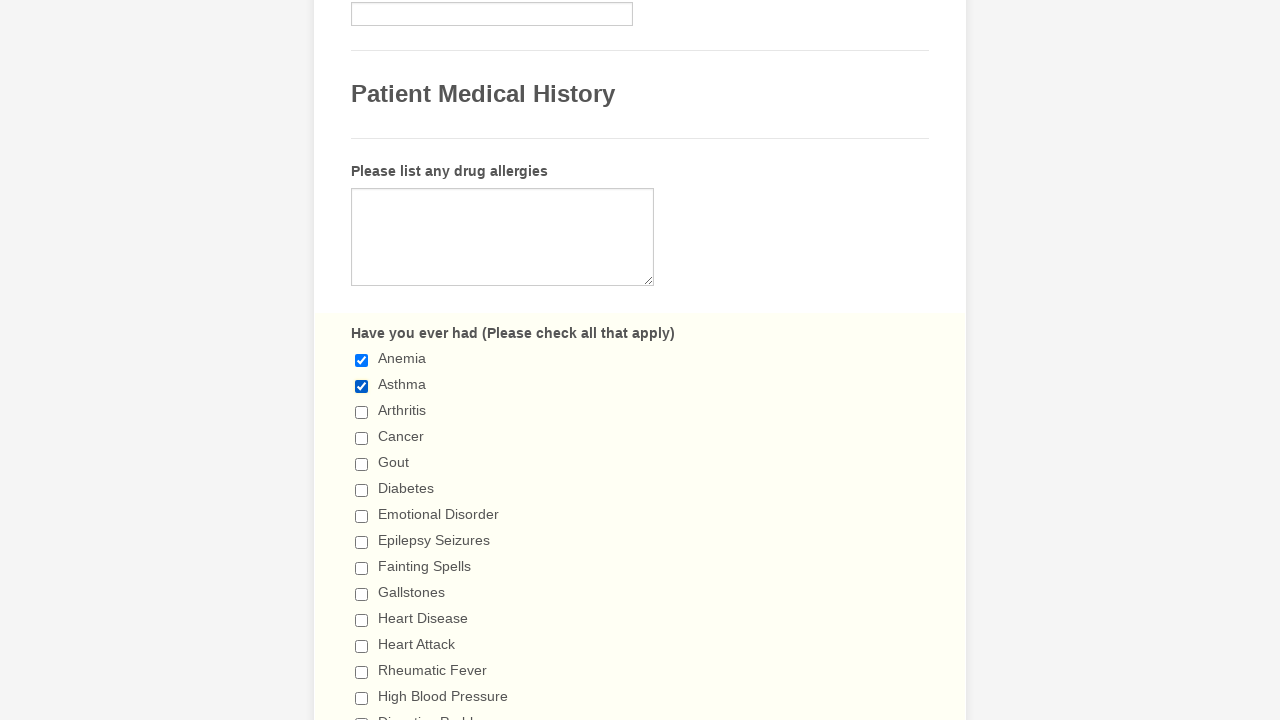

Selected checkbox 3 of 29 at (362, 412) on xpath=//input[@type='checkbox'] >> nth=2
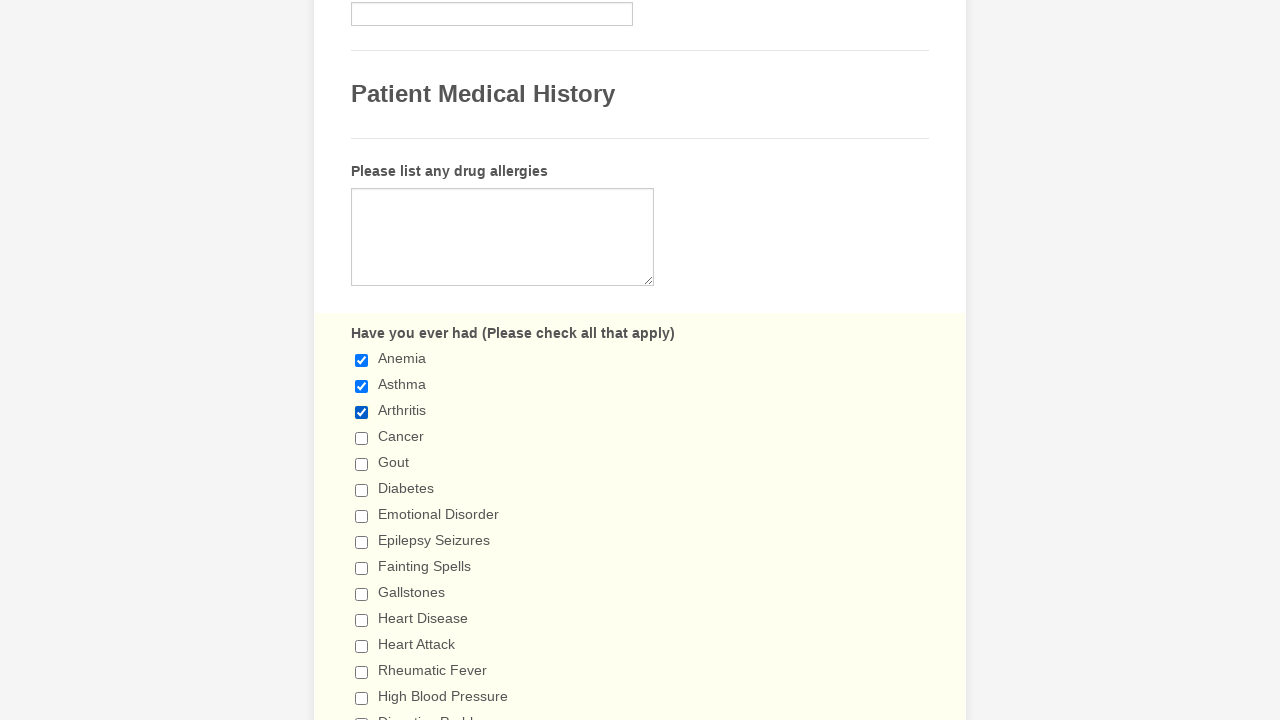

Selected checkbox 4 of 29 at (362, 438) on xpath=//input[@type='checkbox'] >> nth=3
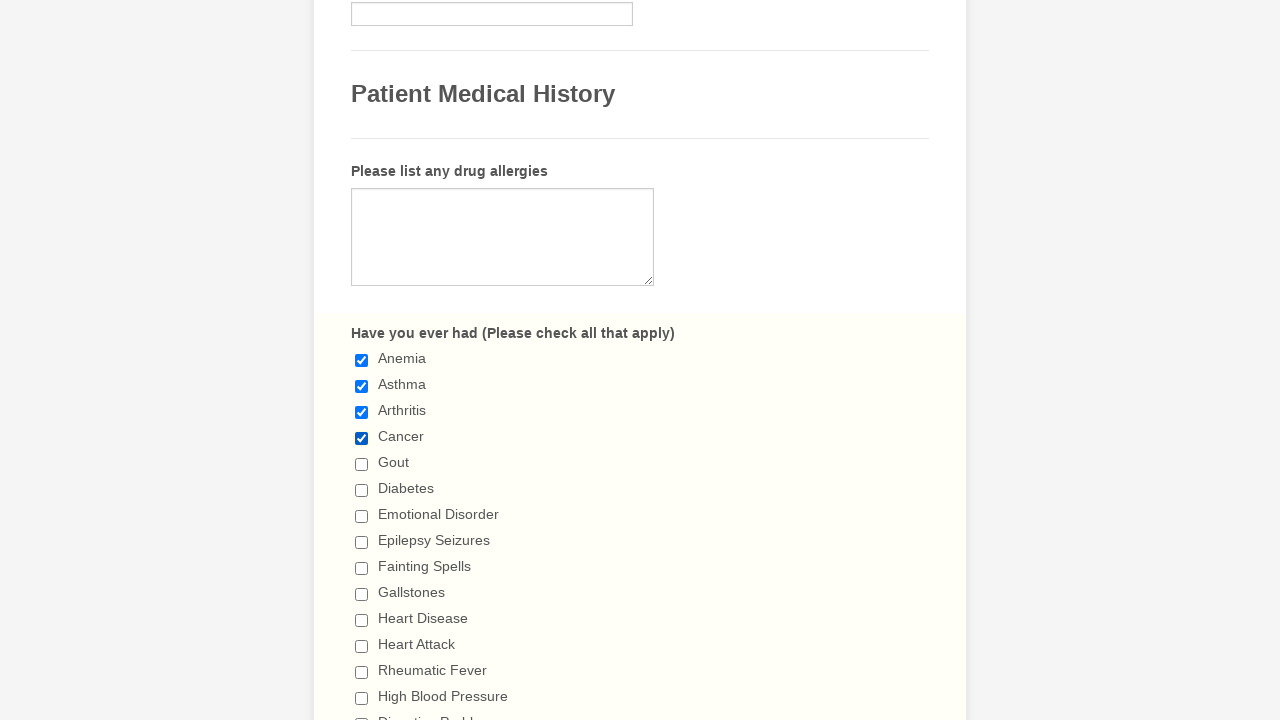

Selected checkbox 5 of 29 at (362, 464) on xpath=//input[@type='checkbox'] >> nth=4
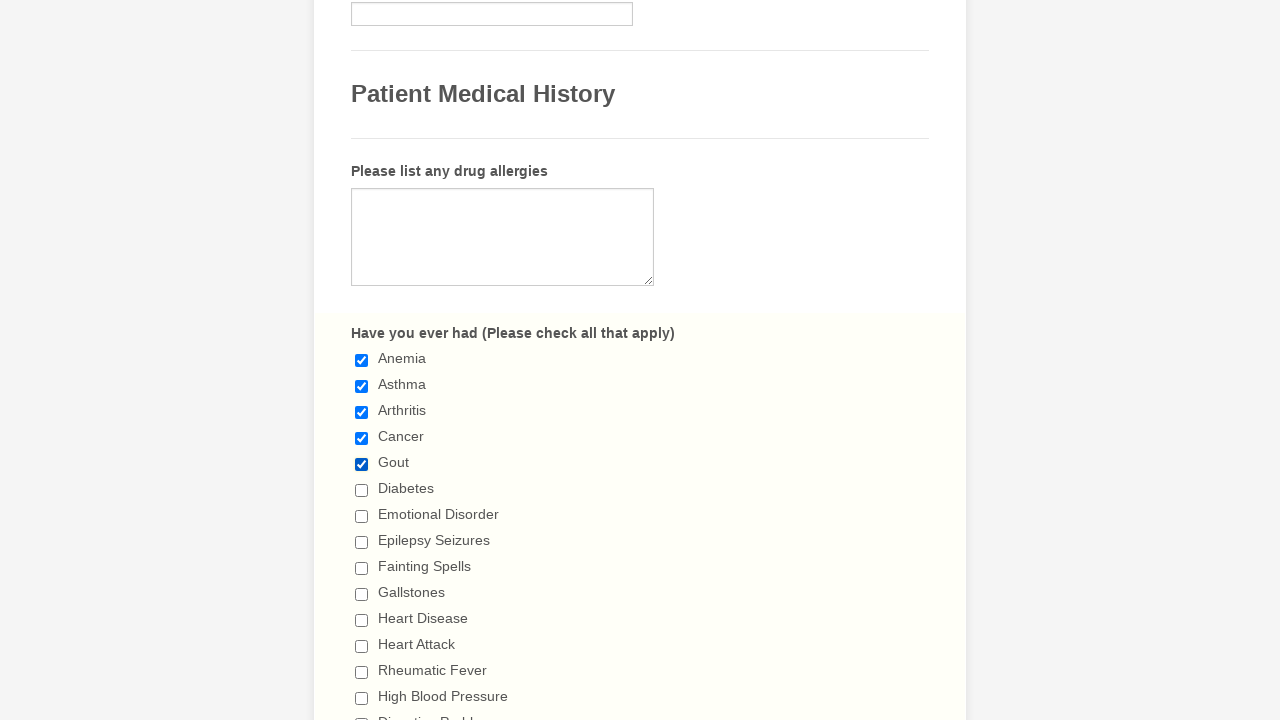

Selected checkbox 6 of 29 at (362, 490) on xpath=//input[@type='checkbox'] >> nth=5
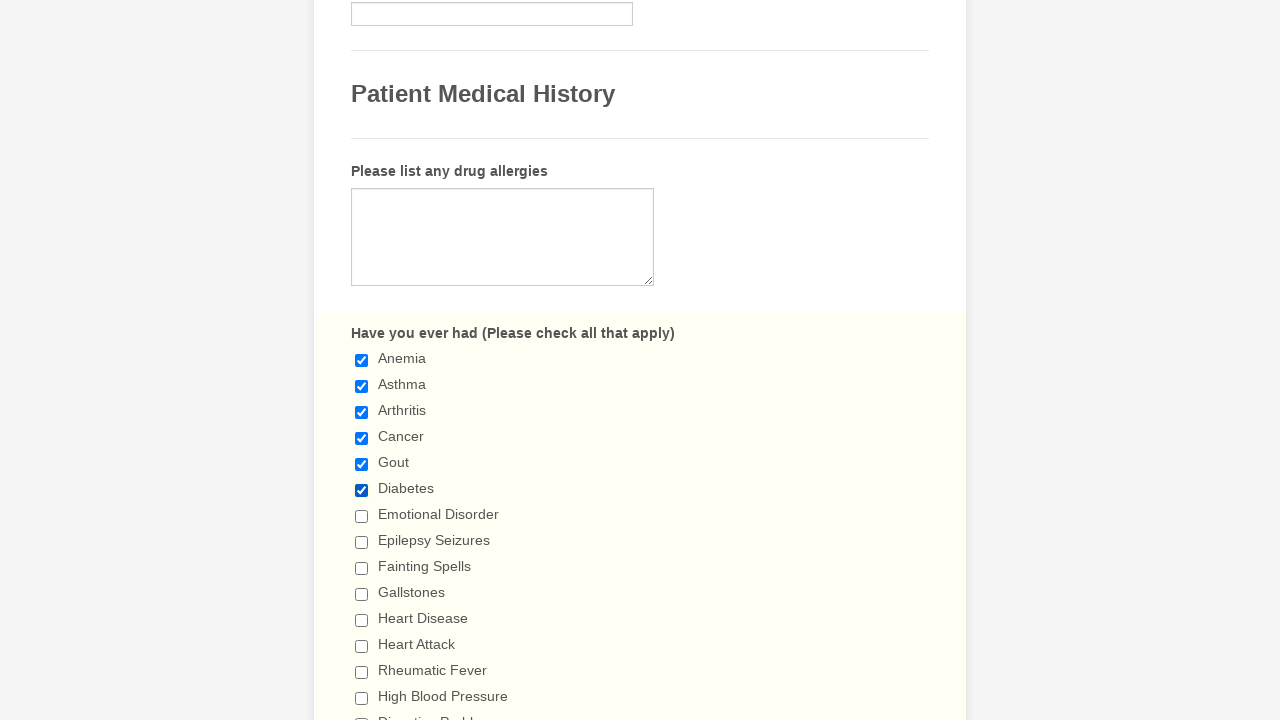

Selected checkbox 7 of 29 at (362, 516) on xpath=//input[@type='checkbox'] >> nth=6
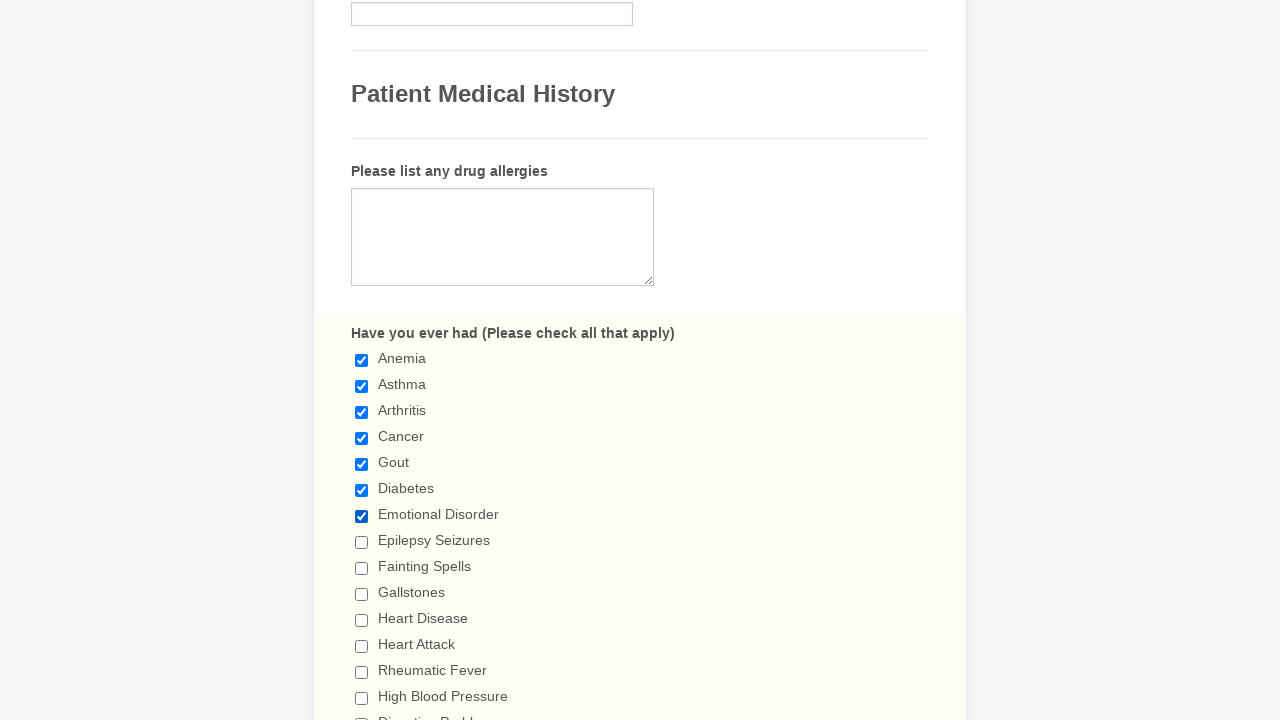

Selected checkbox 8 of 29 at (362, 542) on xpath=//input[@type='checkbox'] >> nth=7
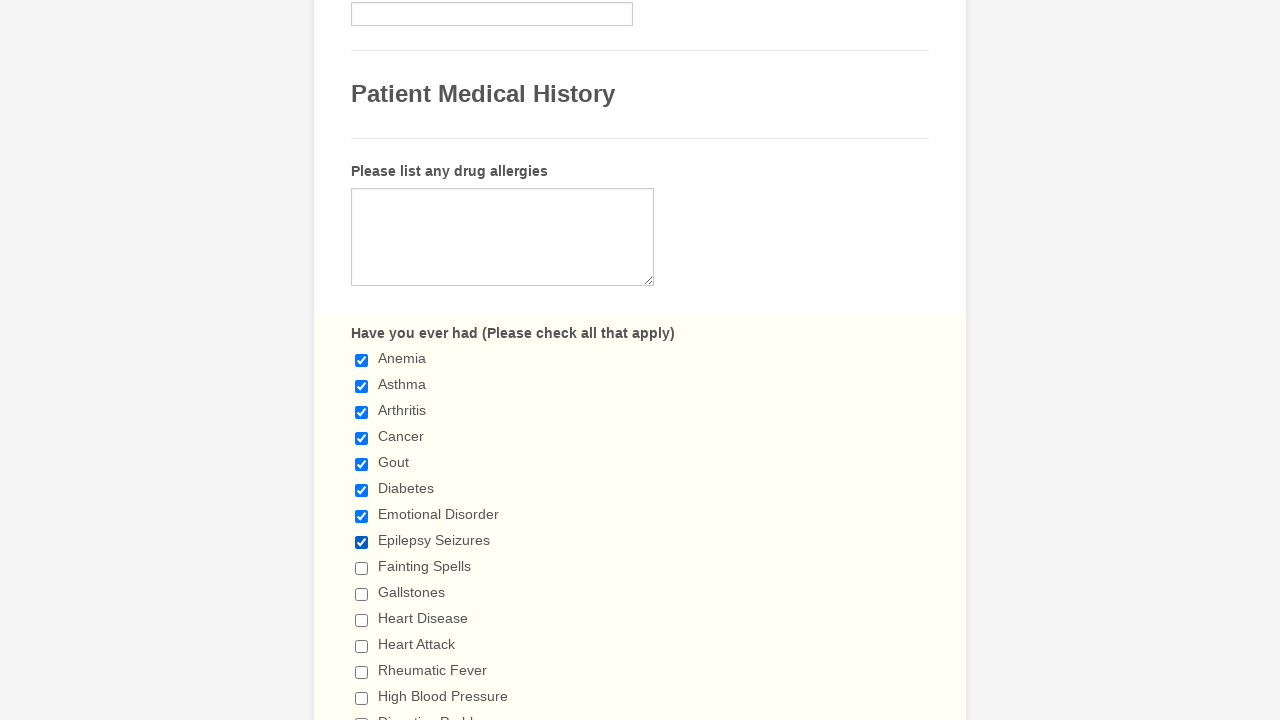

Selected checkbox 9 of 29 at (362, 568) on xpath=//input[@type='checkbox'] >> nth=8
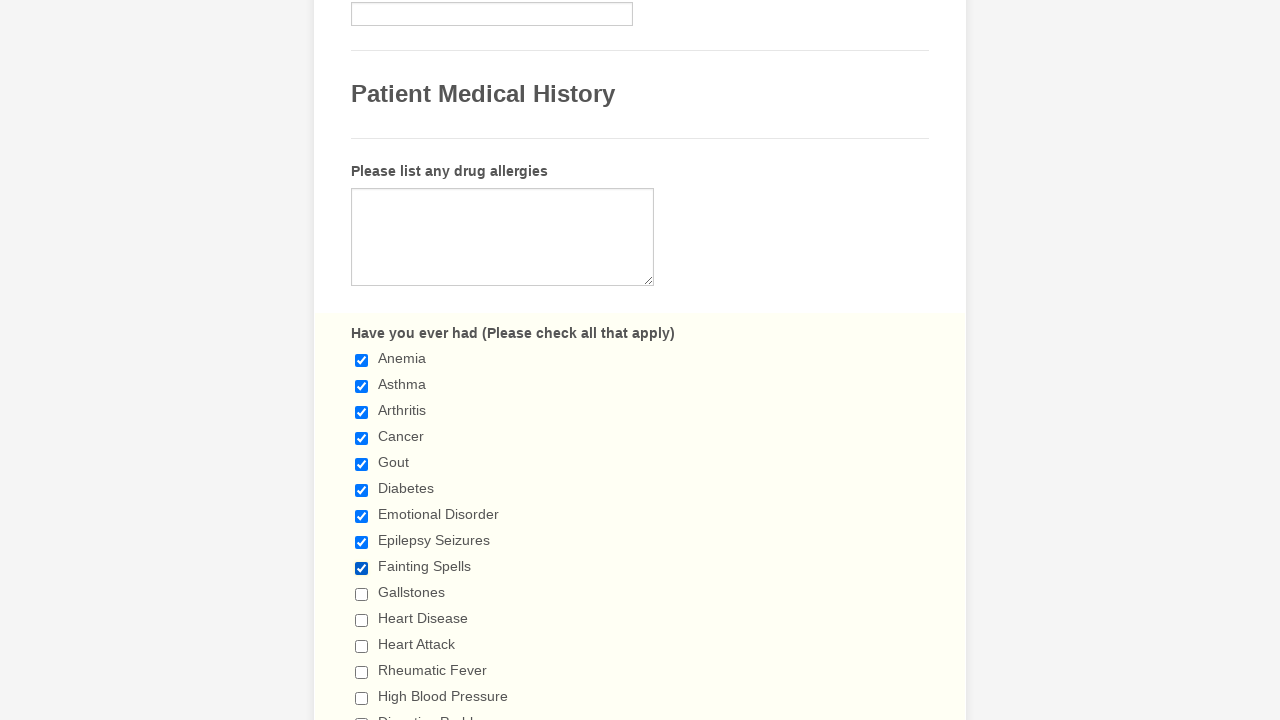

Selected checkbox 10 of 29 at (362, 594) on xpath=//input[@type='checkbox'] >> nth=9
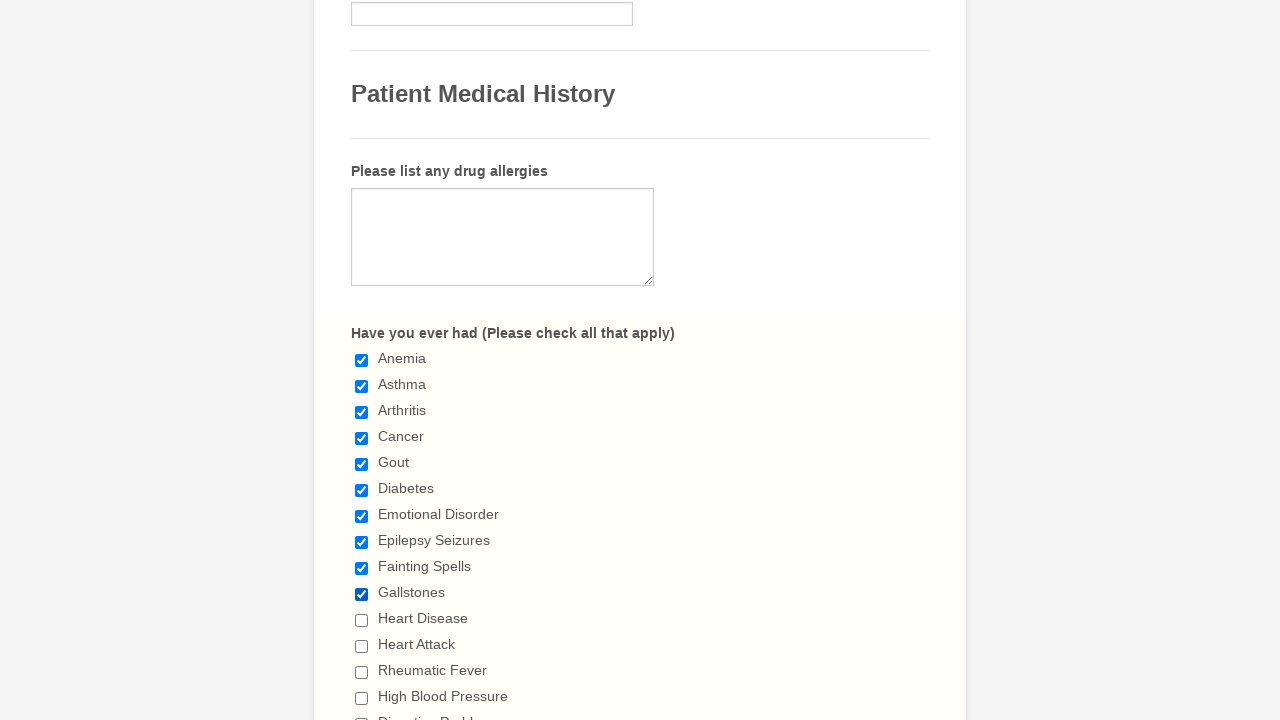

Selected checkbox 11 of 29 at (362, 620) on xpath=//input[@type='checkbox'] >> nth=10
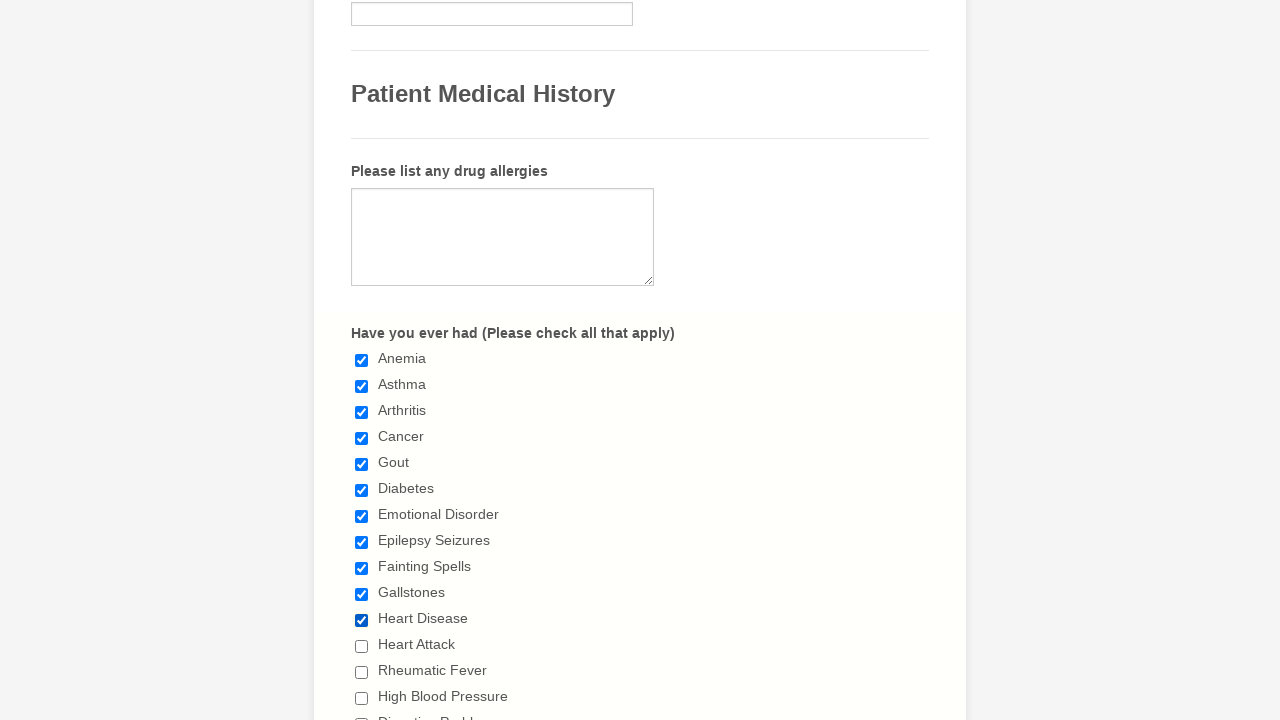

Selected checkbox 12 of 29 at (362, 646) on xpath=//input[@type='checkbox'] >> nth=11
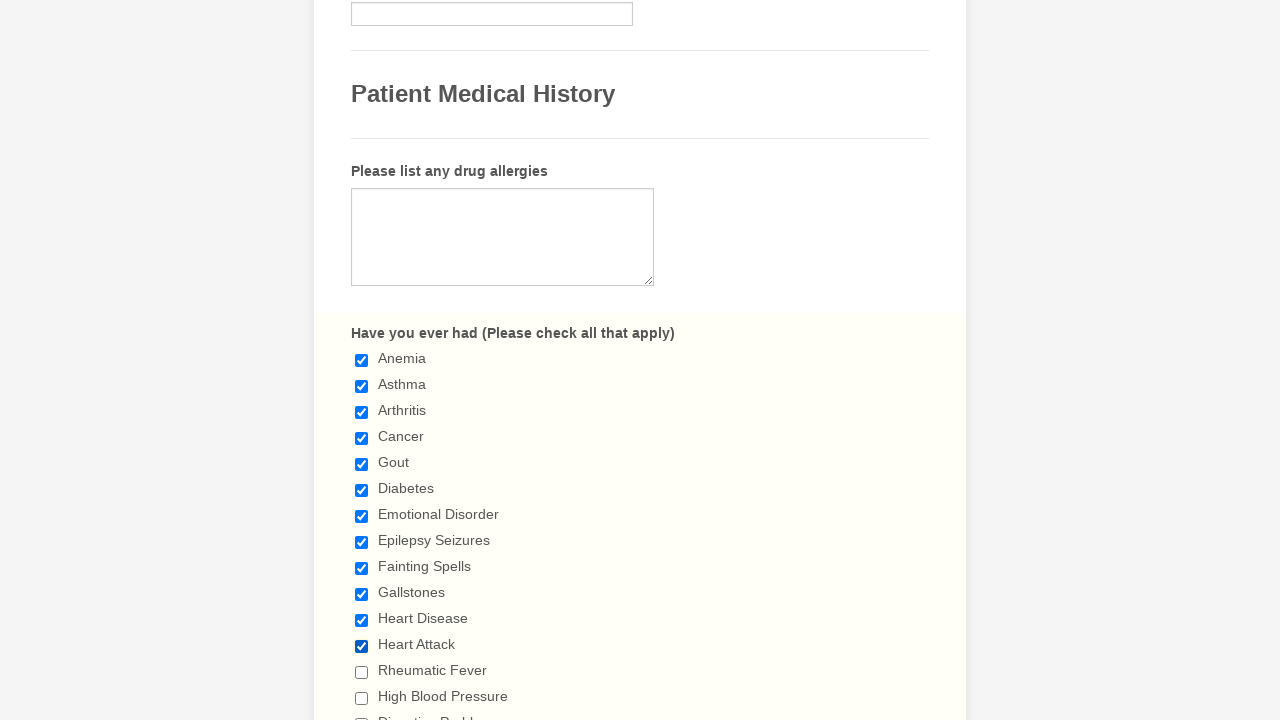

Selected checkbox 13 of 29 at (362, 672) on xpath=//input[@type='checkbox'] >> nth=12
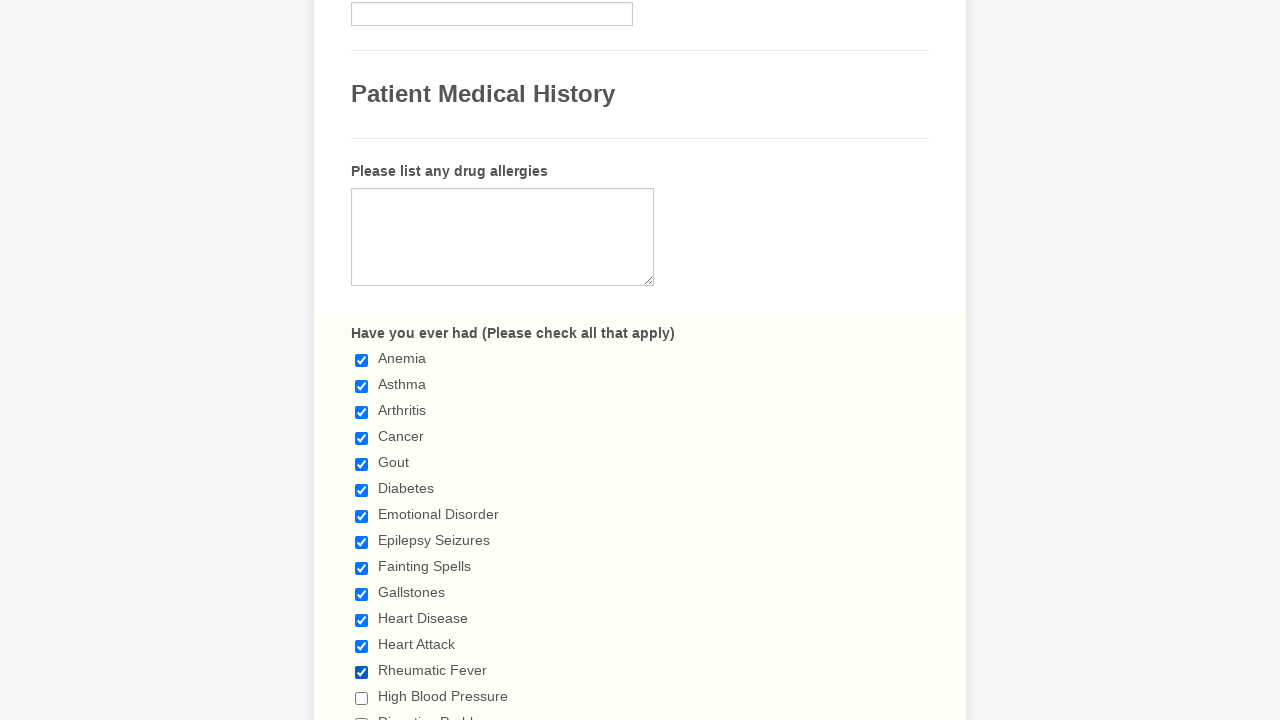

Selected checkbox 14 of 29 at (362, 698) on xpath=//input[@type='checkbox'] >> nth=13
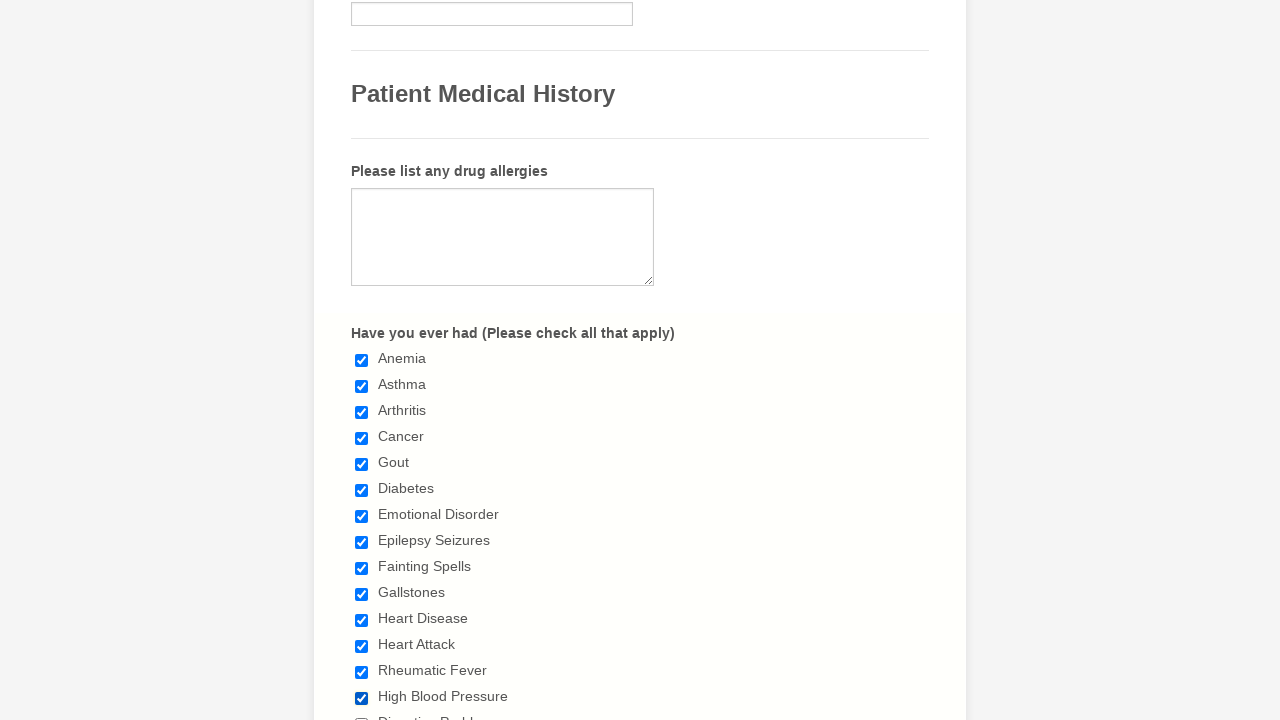

Selected checkbox 15 of 29 at (362, 714) on xpath=//input[@type='checkbox'] >> nth=14
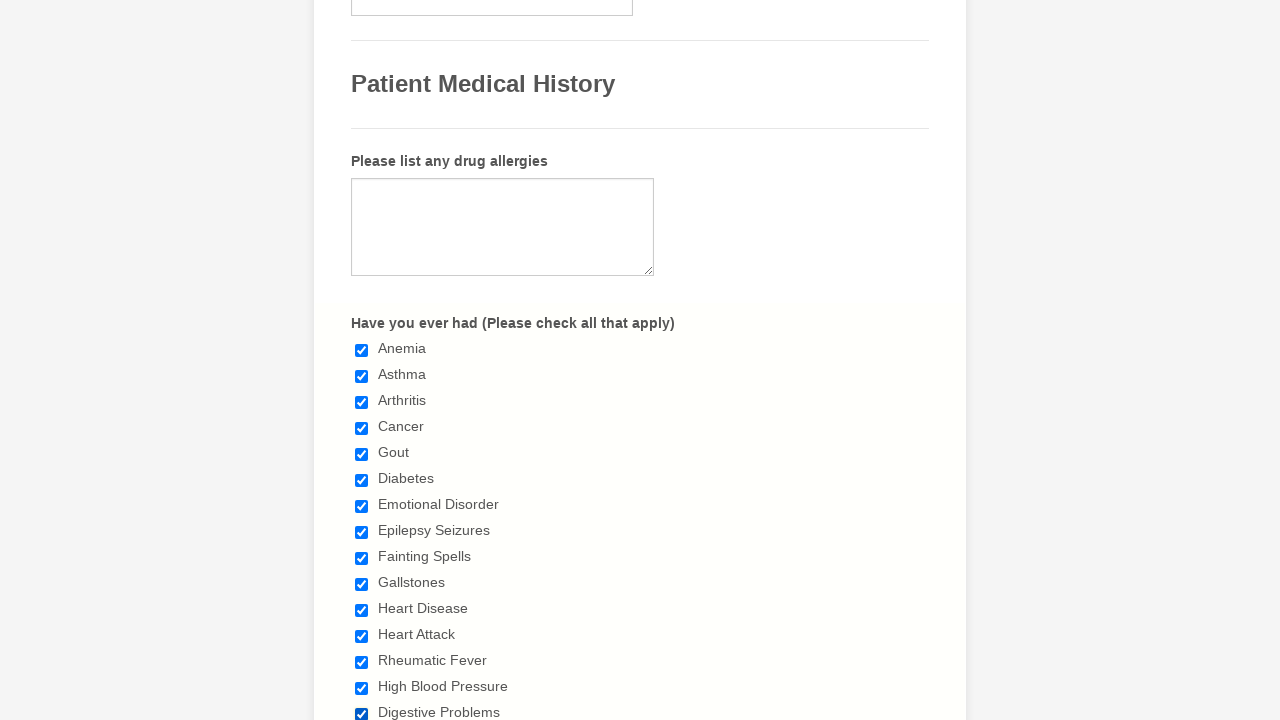

Selected checkbox 16 of 29 at (362, 360) on xpath=//input[@type='checkbox'] >> nth=15
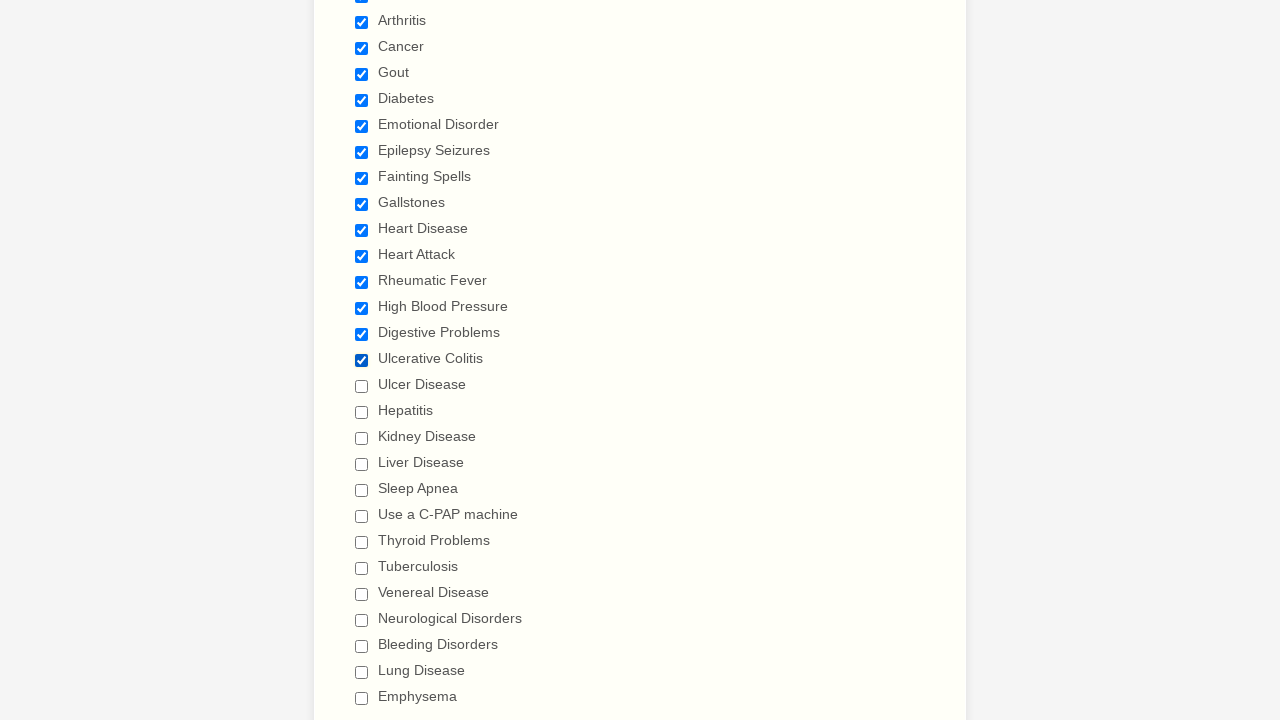

Selected checkbox 17 of 29 at (362, 386) on xpath=//input[@type='checkbox'] >> nth=16
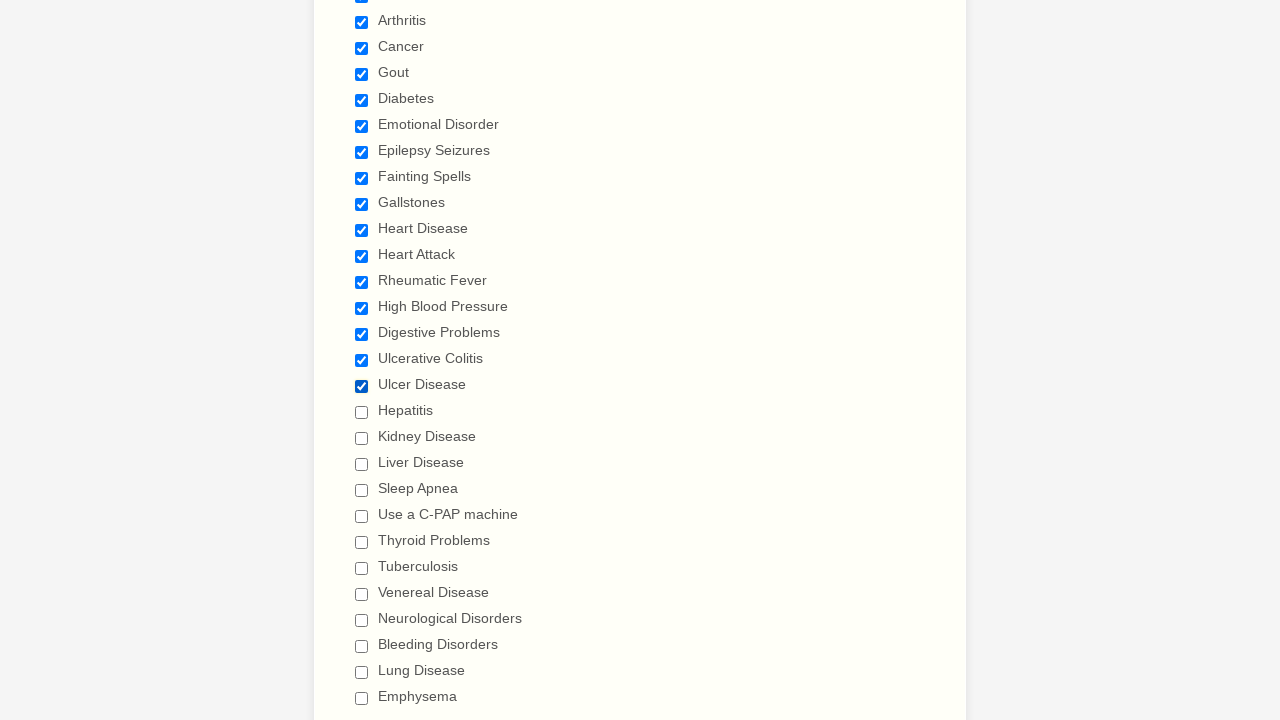

Selected checkbox 18 of 29 at (362, 412) on xpath=//input[@type='checkbox'] >> nth=17
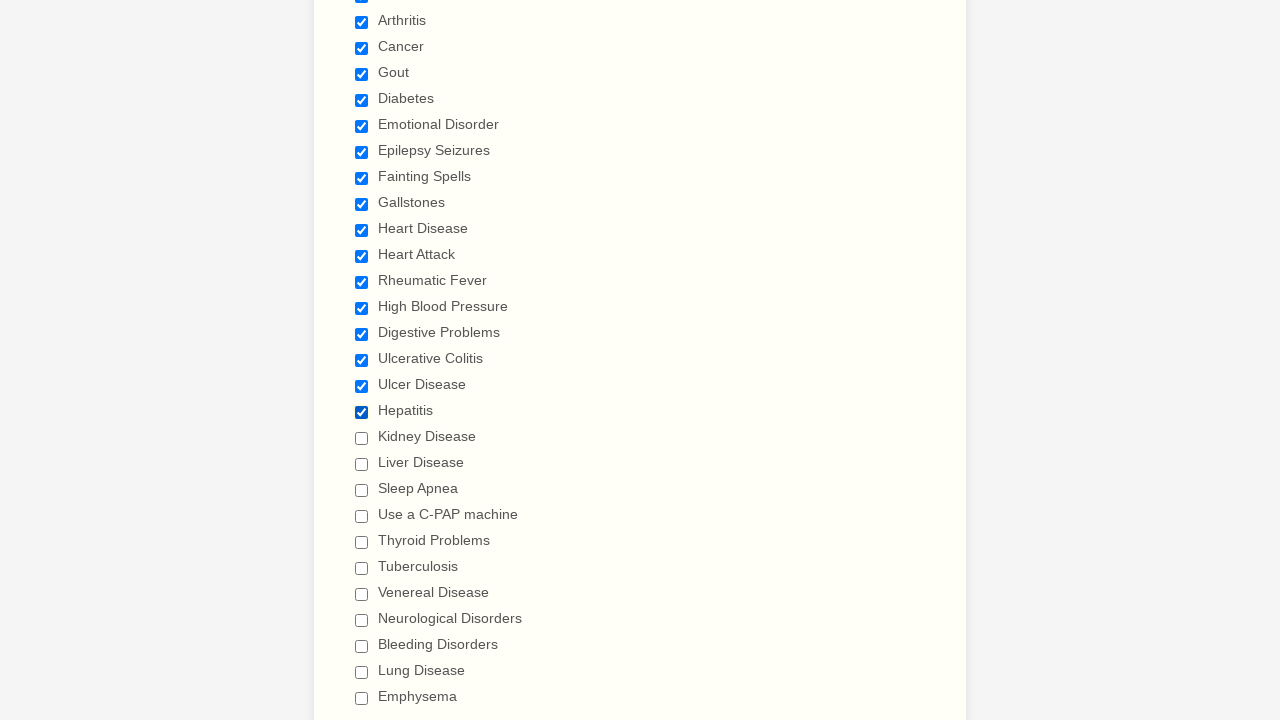

Selected checkbox 19 of 29 at (362, 438) on xpath=//input[@type='checkbox'] >> nth=18
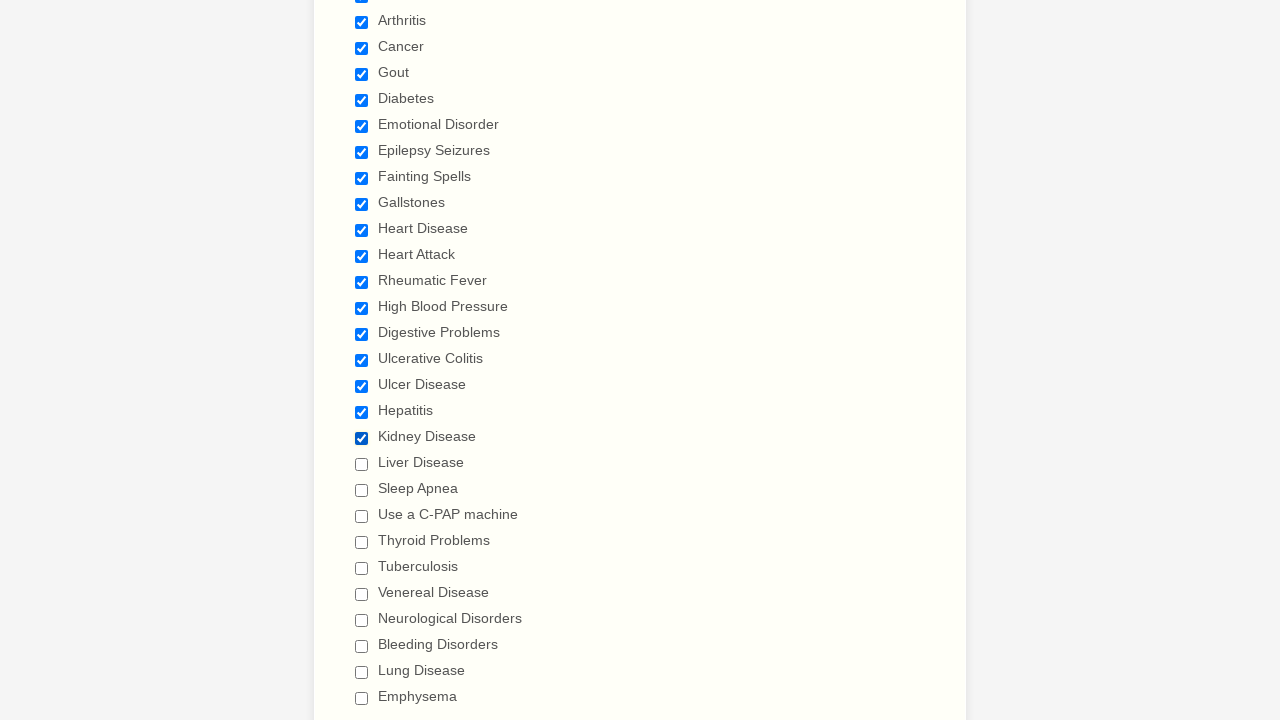

Selected checkbox 20 of 29 at (362, 464) on xpath=//input[@type='checkbox'] >> nth=19
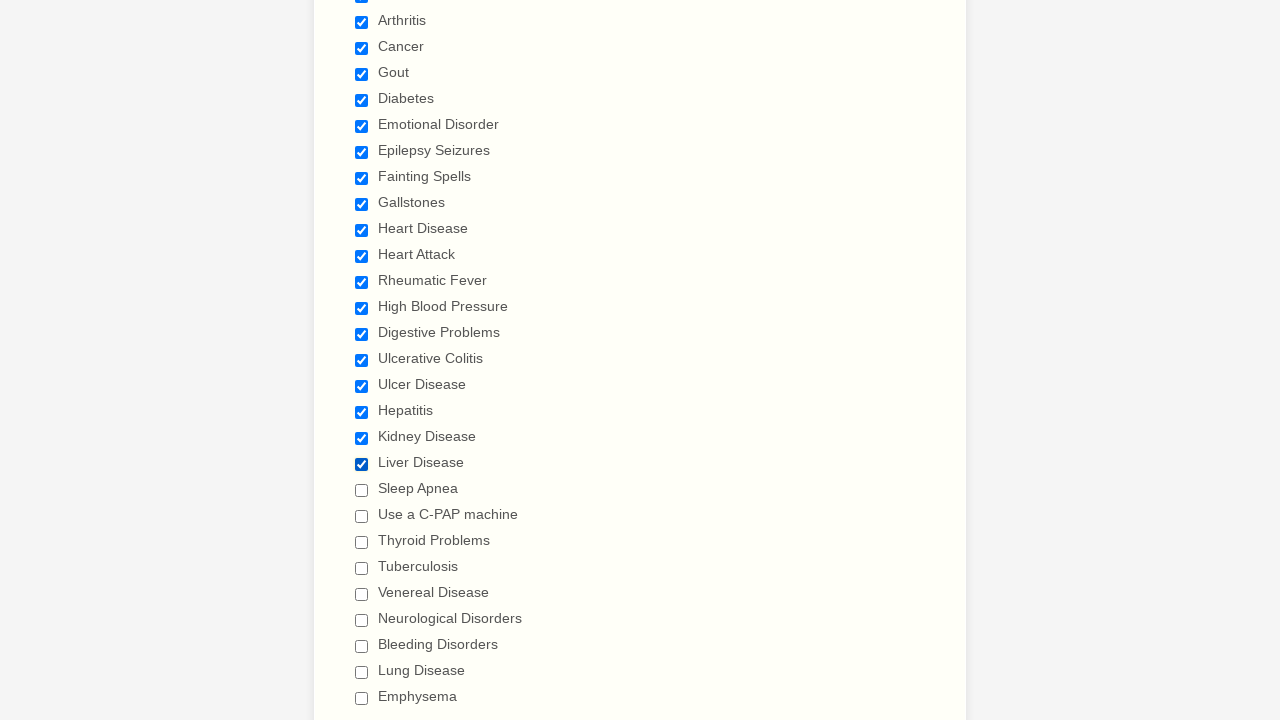

Selected checkbox 21 of 29 at (362, 490) on xpath=//input[@type='checkbox'] >> nth=20
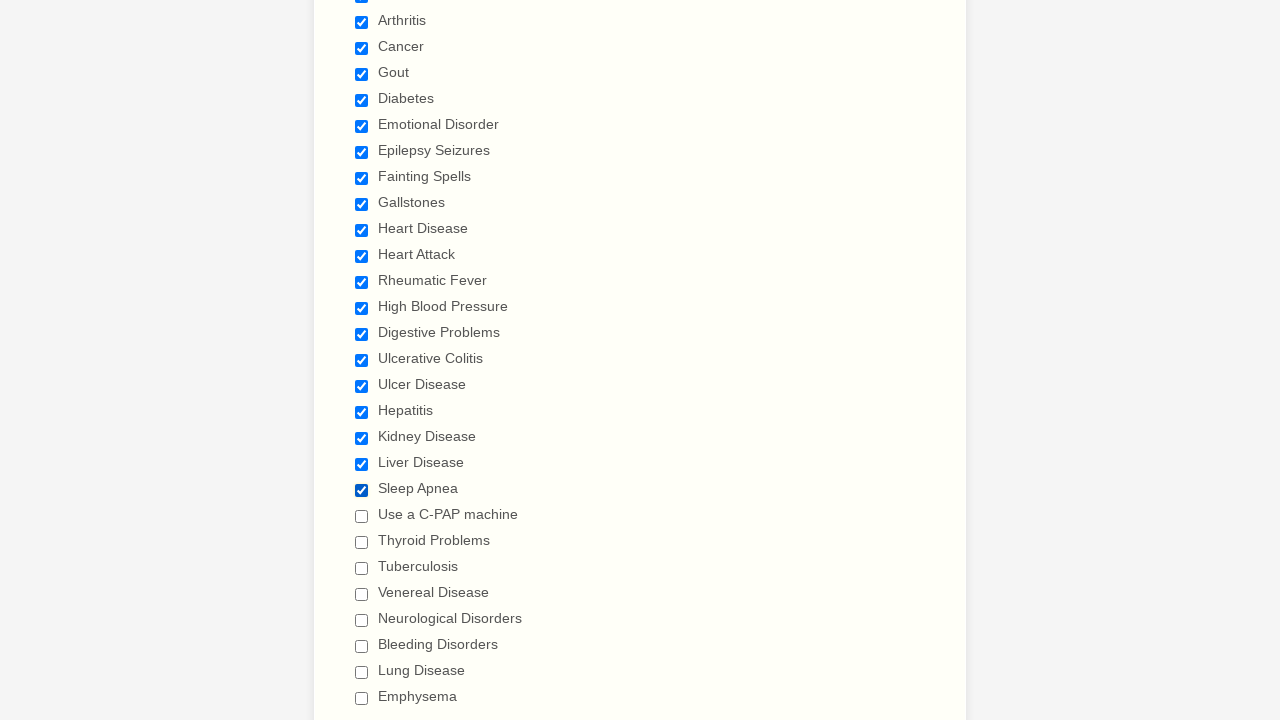

Selected checkbox 22 of 29 at (362, 516) on xpath=//input[@type='checkbox'] >> nth=21
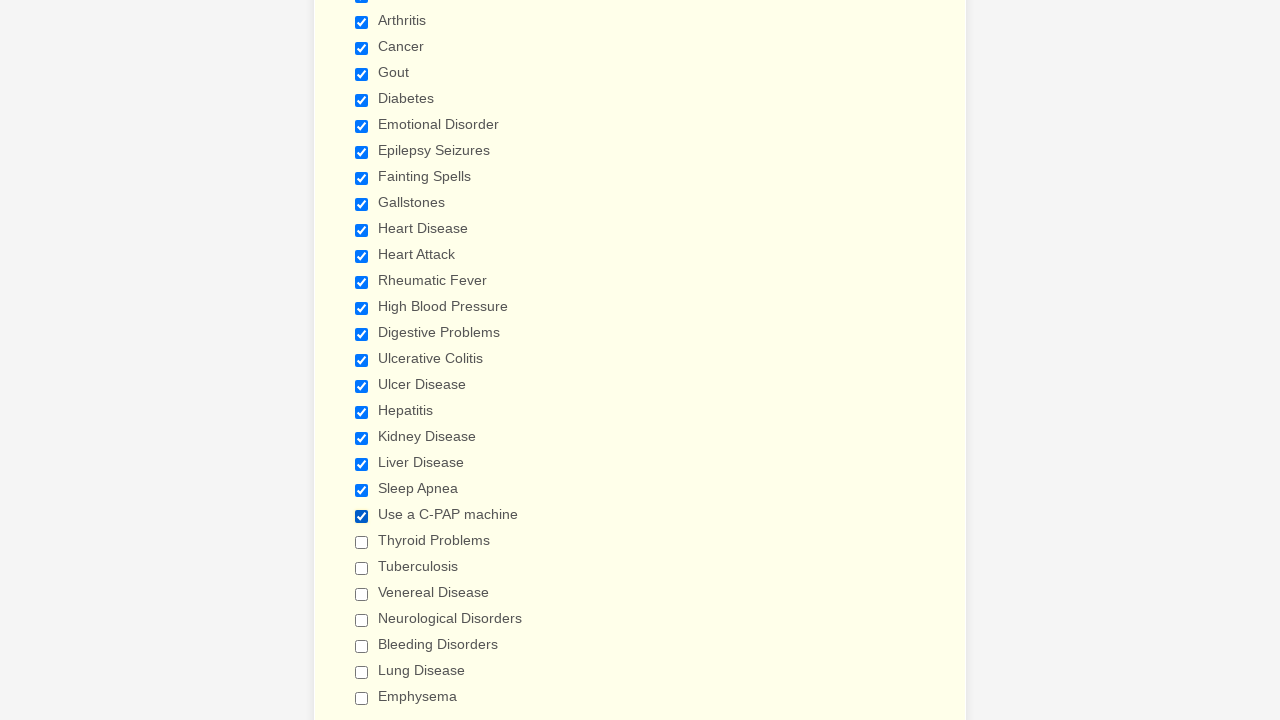

Selected checkbox 23 of 29 at (362, 542) on xpath=//input[@type='checkbox'] >> nth=22
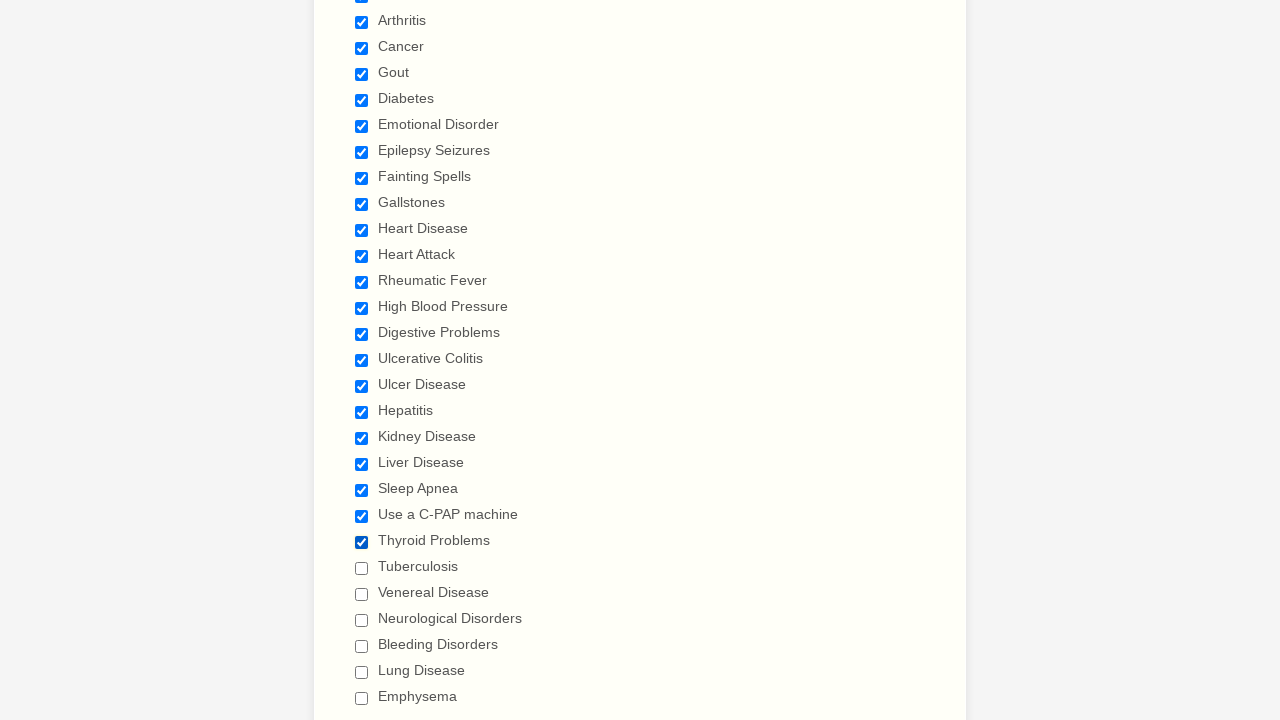

Selected checkbox 24 of 29 at (362, 568) on xpath=//input[@type='checkbox'] >> nth=23
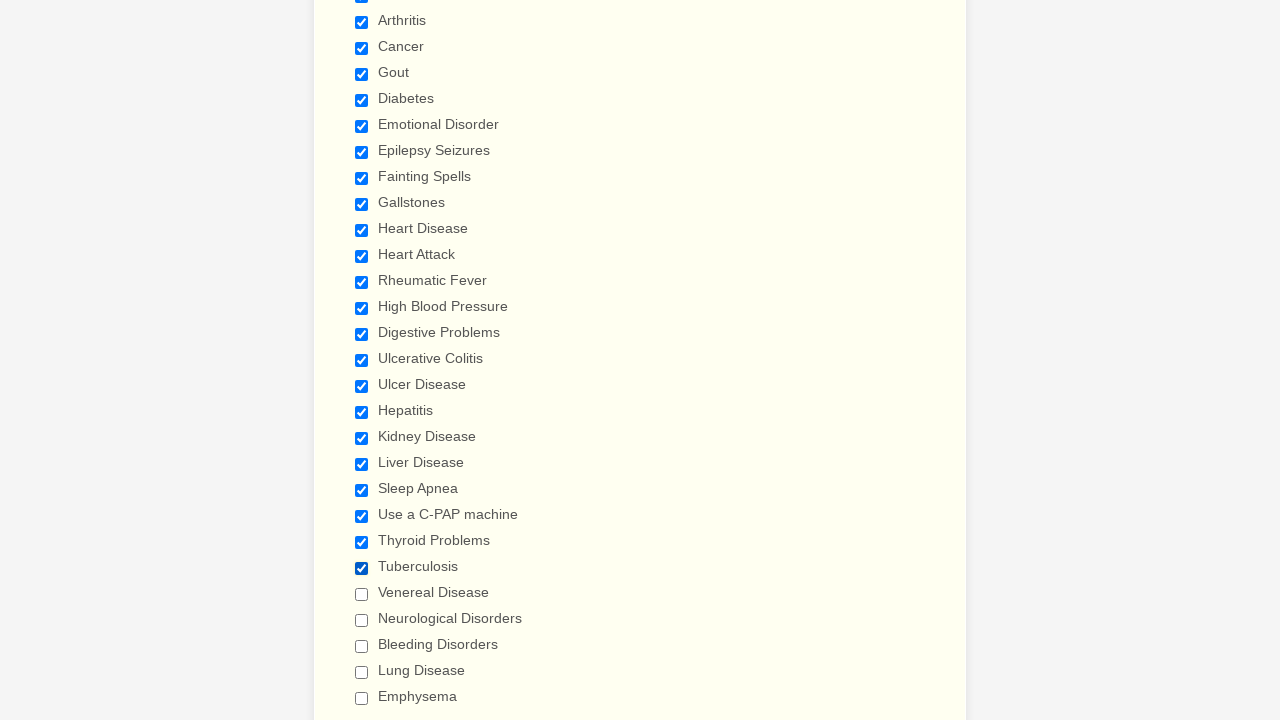

Selected checkbox 25 of 29 at (362, 594) on xpath=//input[@type='checkbox'] >> nth=24
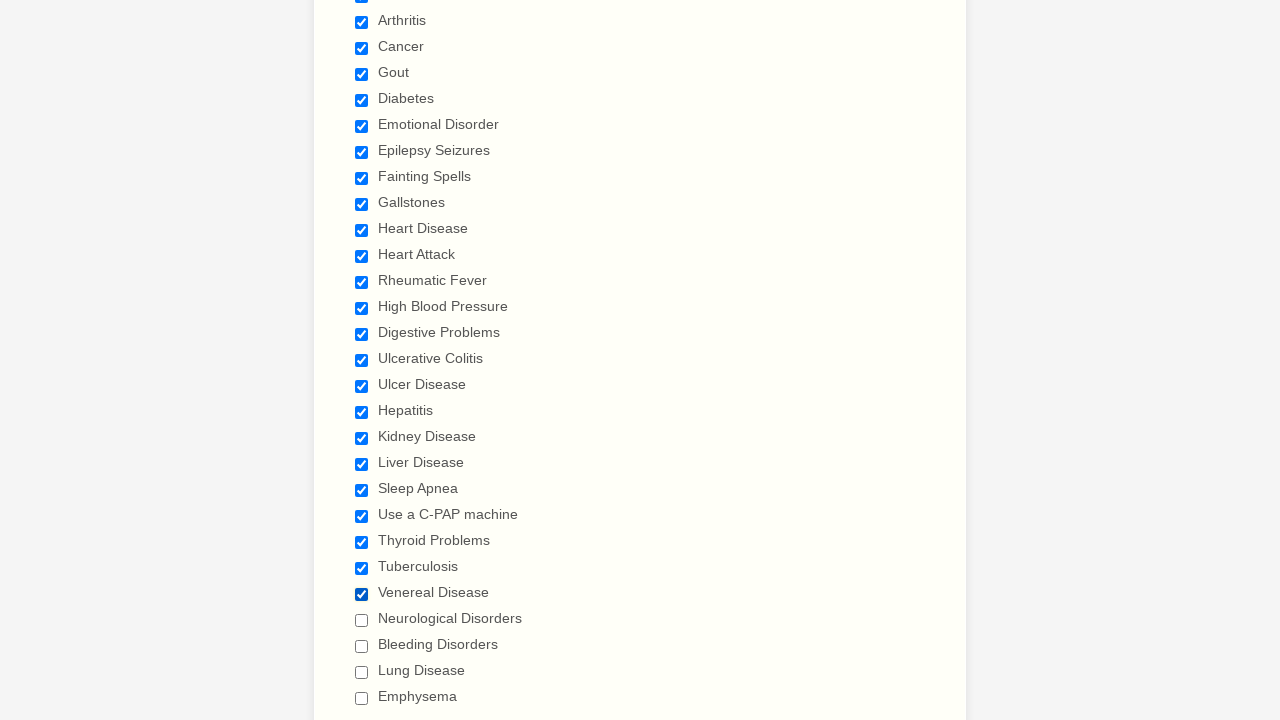

Selected checkbox 26 of 29 at (362, 620) on xpath=//input[@type='checkbox'] >> nth=25
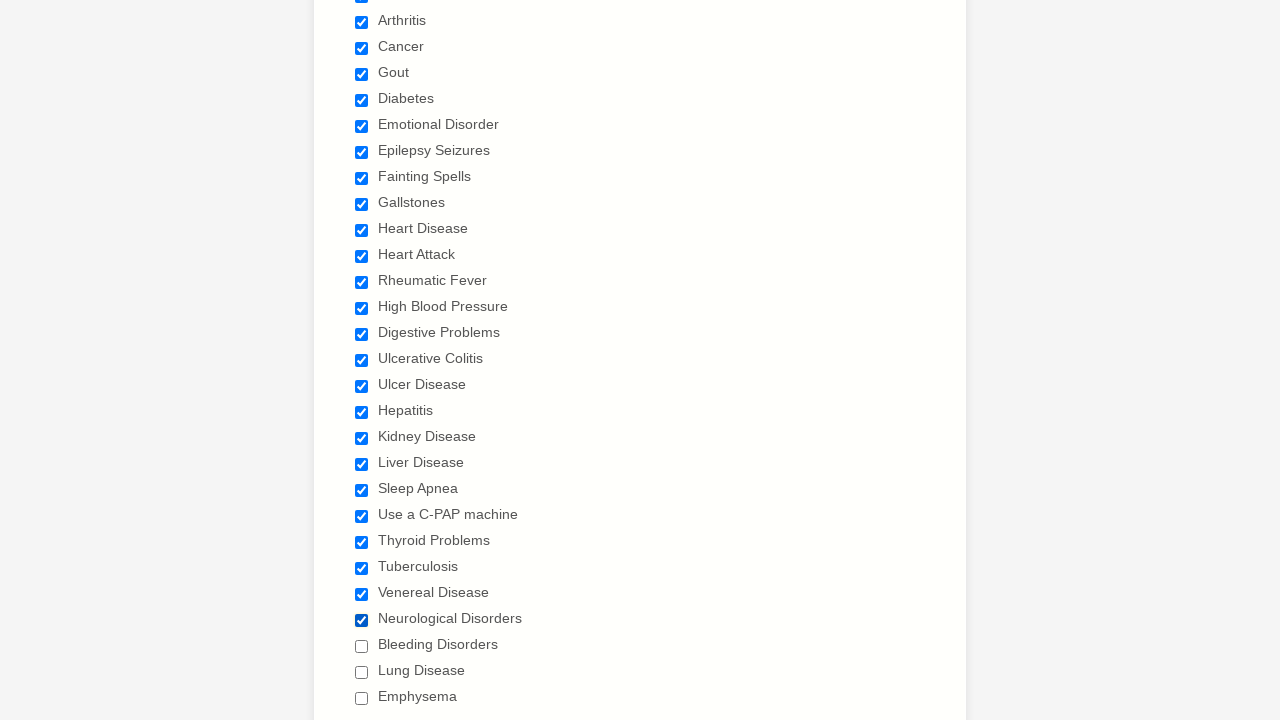

Selected checkbox 27 of 29 at (362, 646) on xpath=//input[@type='checkbox'] >> nth=26
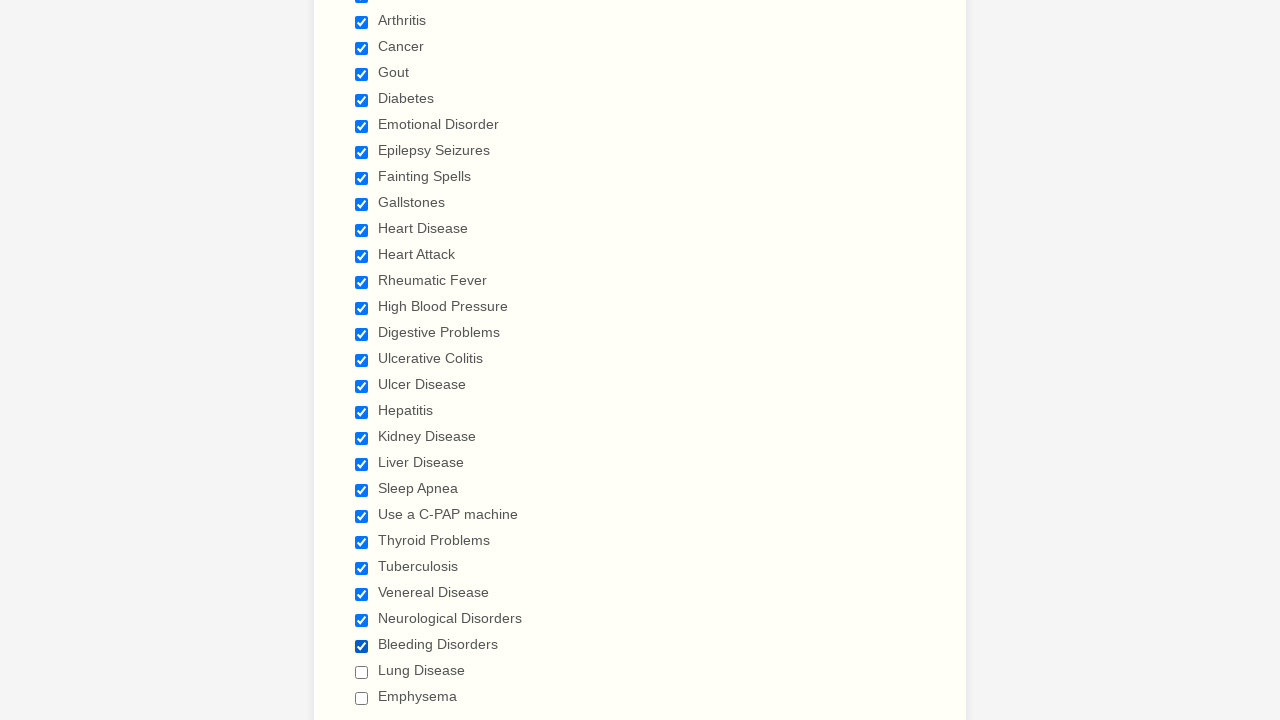

Selected checkbox 28 of 29 at (362, 672) on xpath=//input[@type='checkbox'] >> nth=27
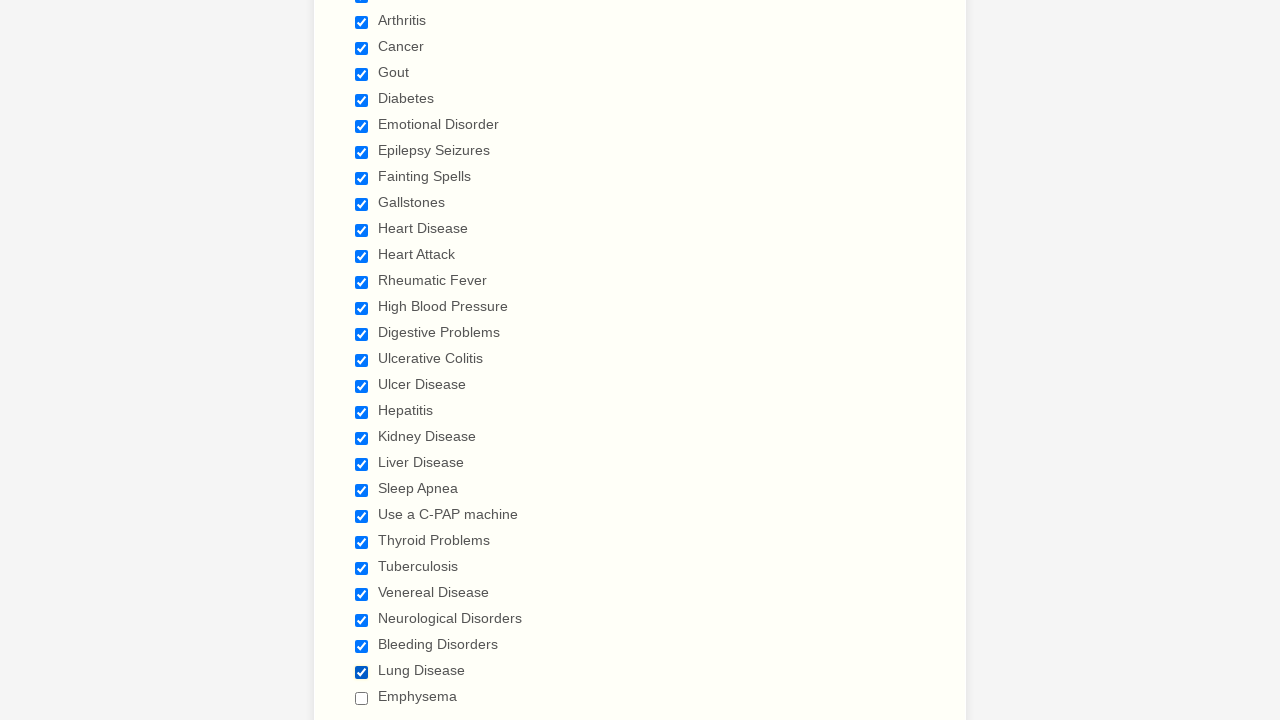

Selected checkbox 29 of 29 at (362, 698) on xpath=//input[@type='checkbox'] >> nth=28
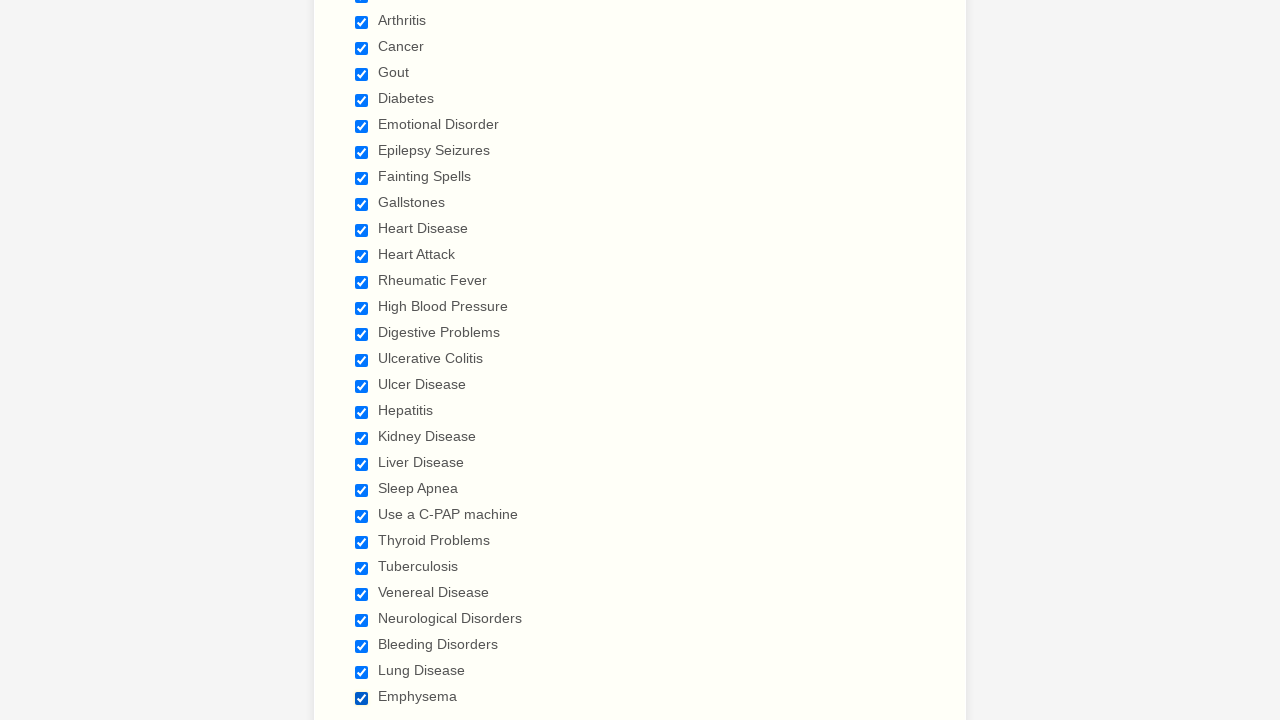

Deselected checkbox 1 of 29 at (362, 360) on xpath=//input[@type='checkbox'] >> nth=0
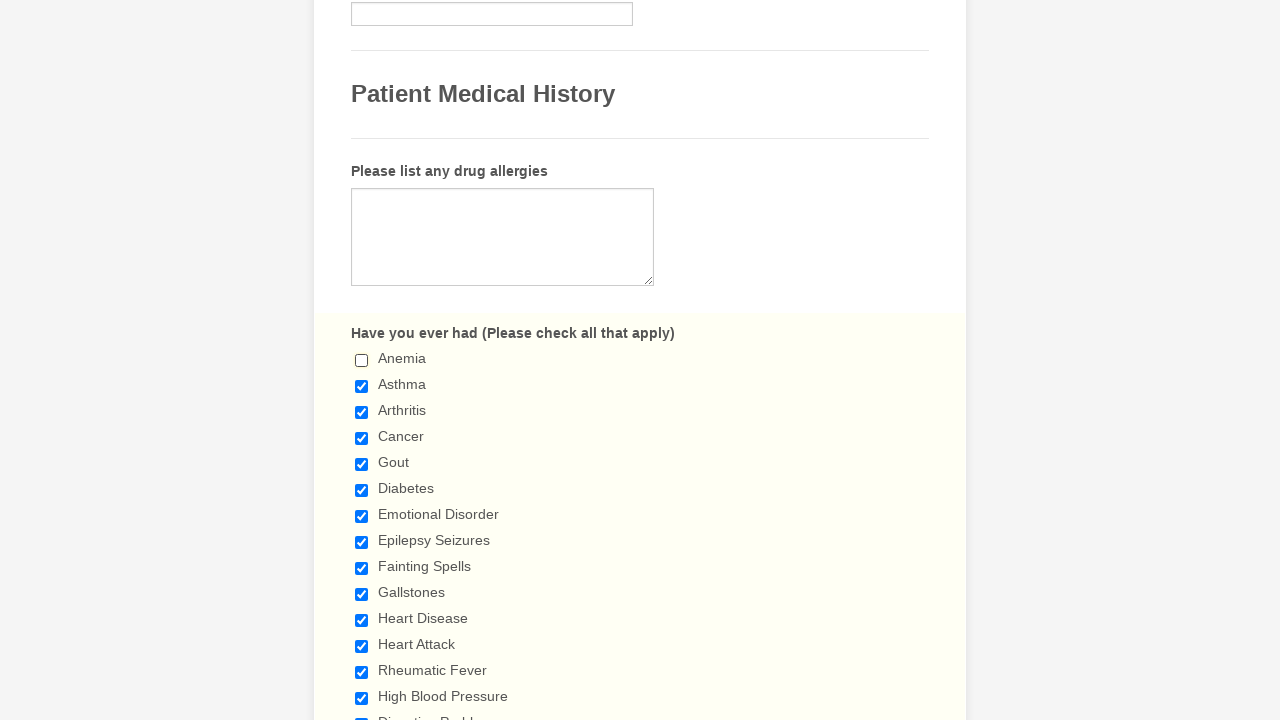

Deselected checkbox 2 of 29 at (362, 386) on xpath=//input[@type='checkbox'] >> nth=1
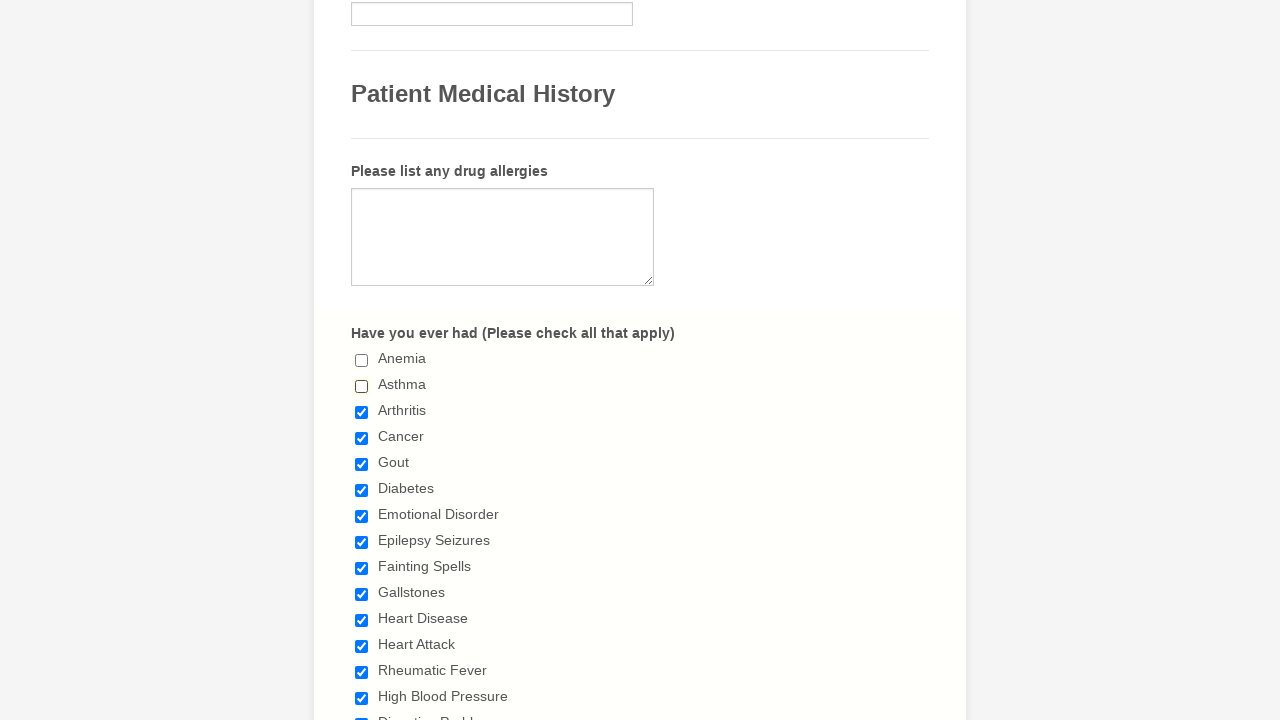

Deselected checkbox 3 of 29 at (362, 412) on xpath=//input[@type='checkbox'] >> nth=2
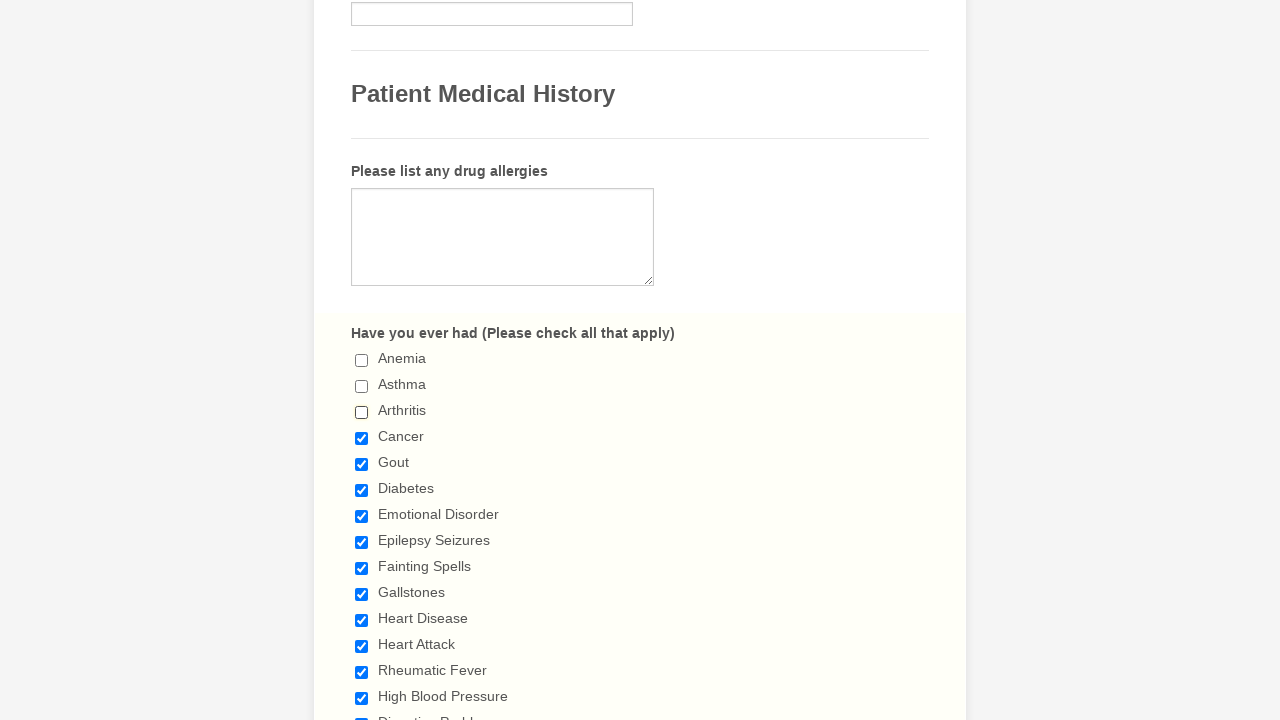

Deselected checkbox 4 of 29 at (362, 438) on xpath=//input[@type='checkbox'] >> nth=3
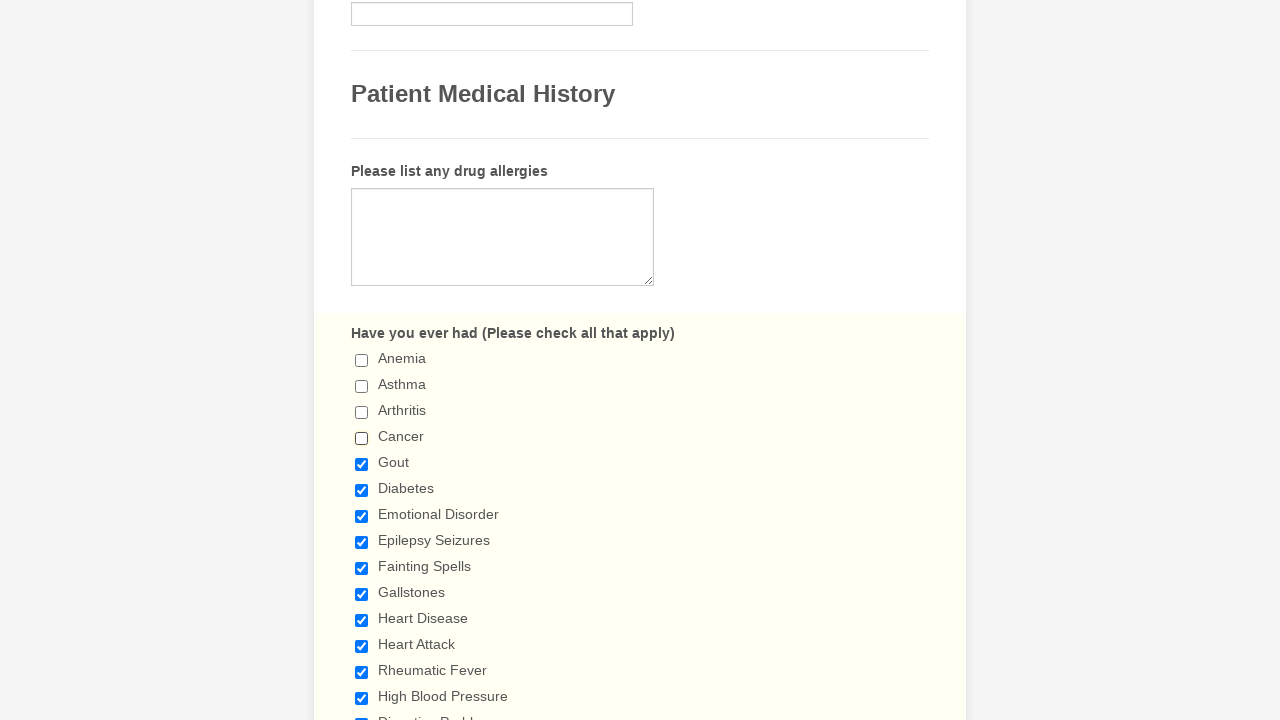

Deselected checkbox 5 of 29 at (362, 464) on xpath=//input[@type='checkbox'] >> nth=4
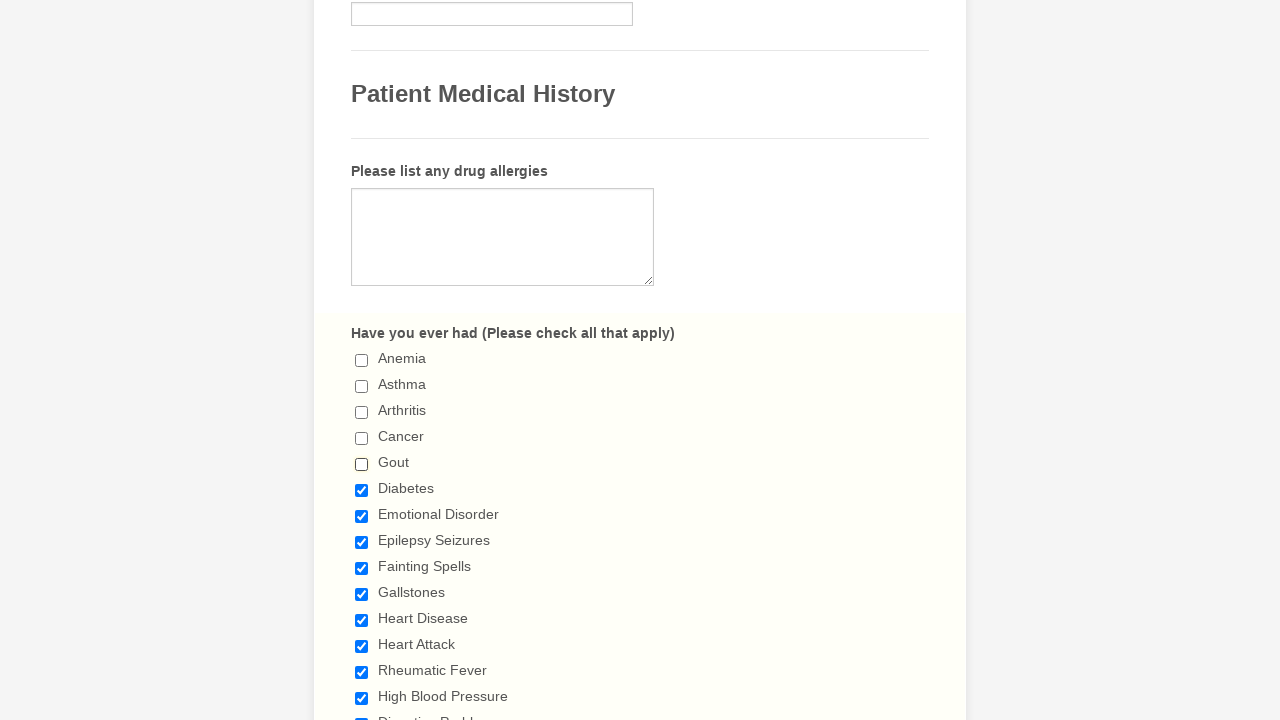

Deselected checkbox 6 of 29 at (362, 490) on xpath=//input[@type='checkbox'] >> nth=5
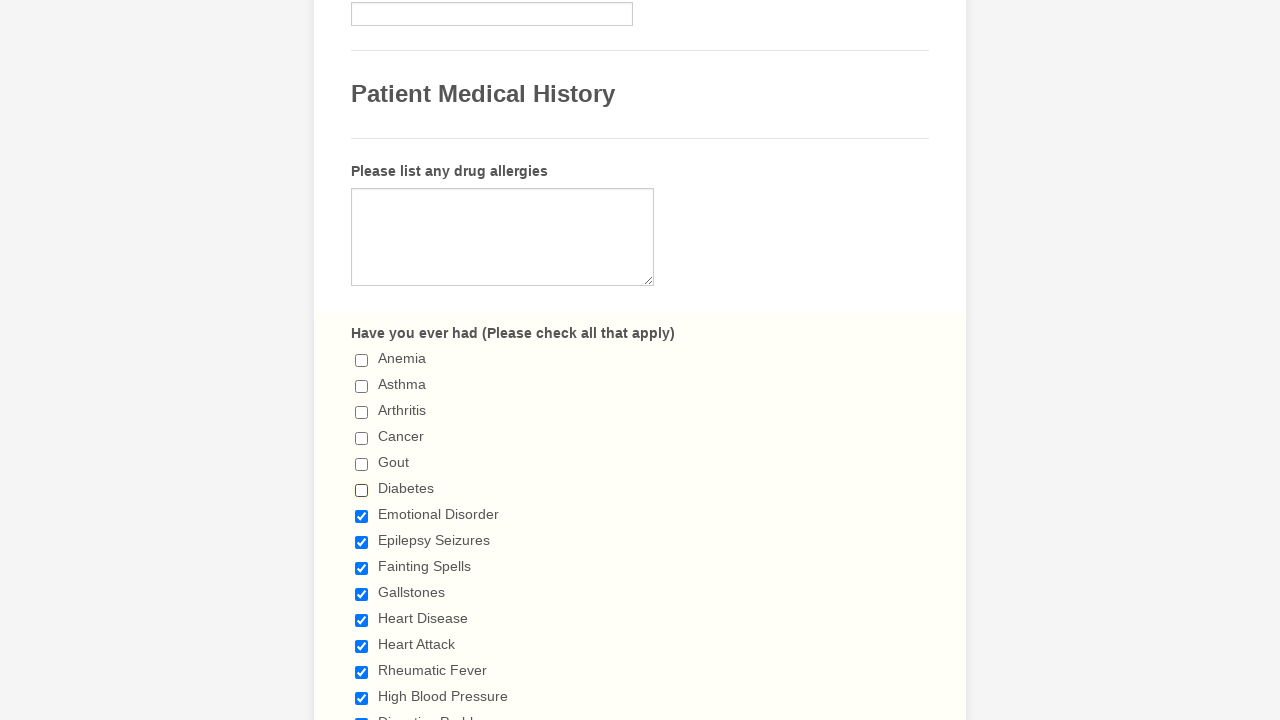

Deselected checkbox 7 of 29 at (362, 516) on xpath=//input[@type='checkbox'] >> nth=6
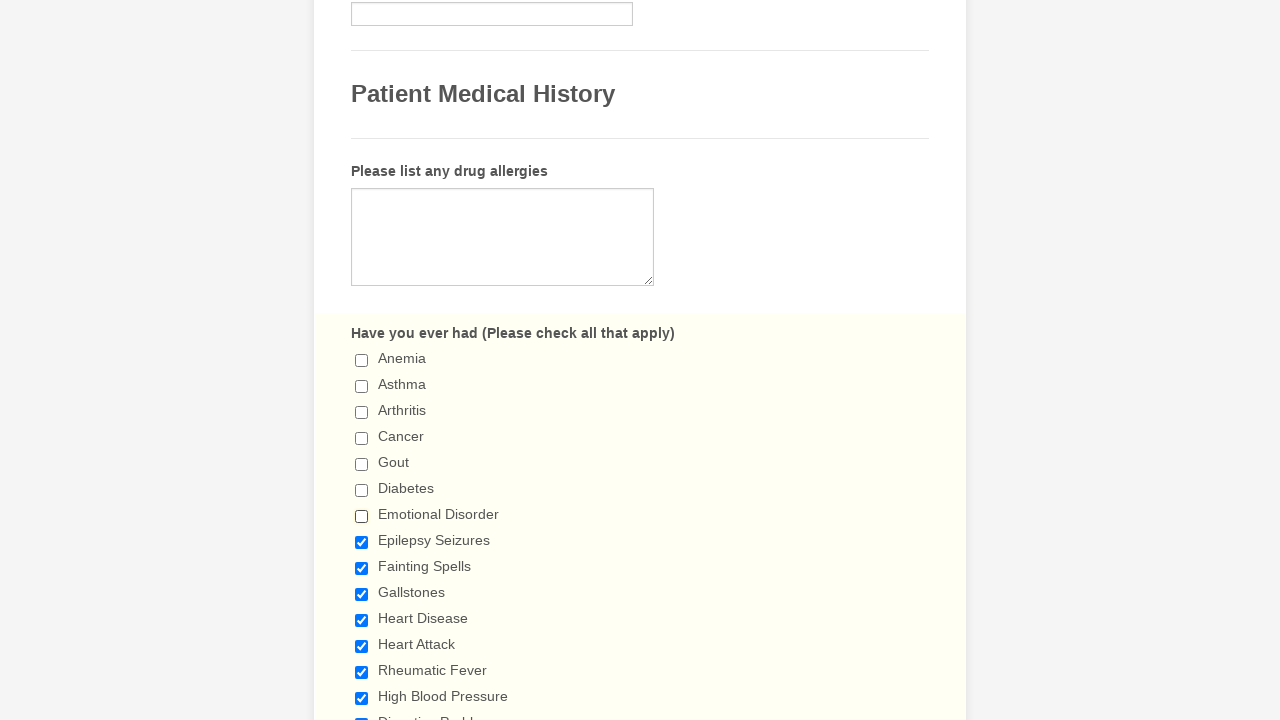

Deselected checkbox 8 of 29 at (362, 542) on xpath=//input[@type='checkbox'] >> nth=7
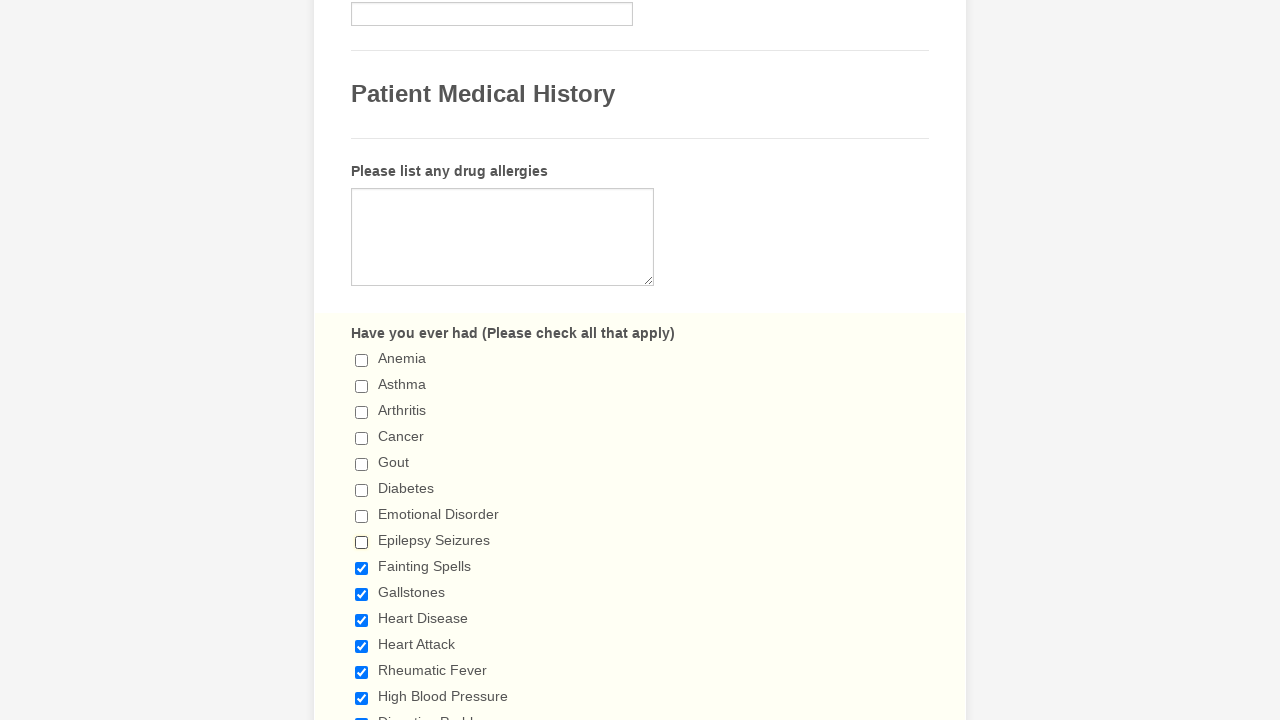

Deselected checkbox 9 of 29 at (362, 568) on xpath=//input[@type='checkbox'] >> nth=8
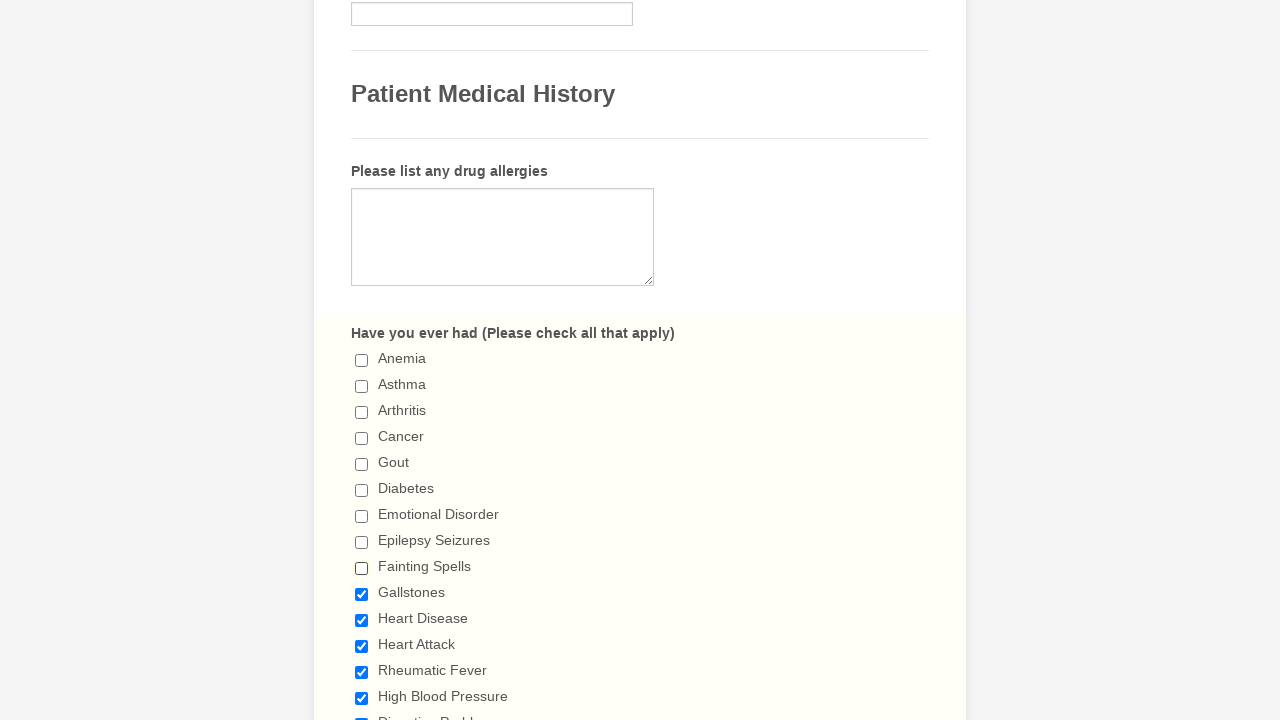

Deselected checkbox 10 of 29 at (362, 594) on xpath=//input[@type='checkbox'] >> nth=9
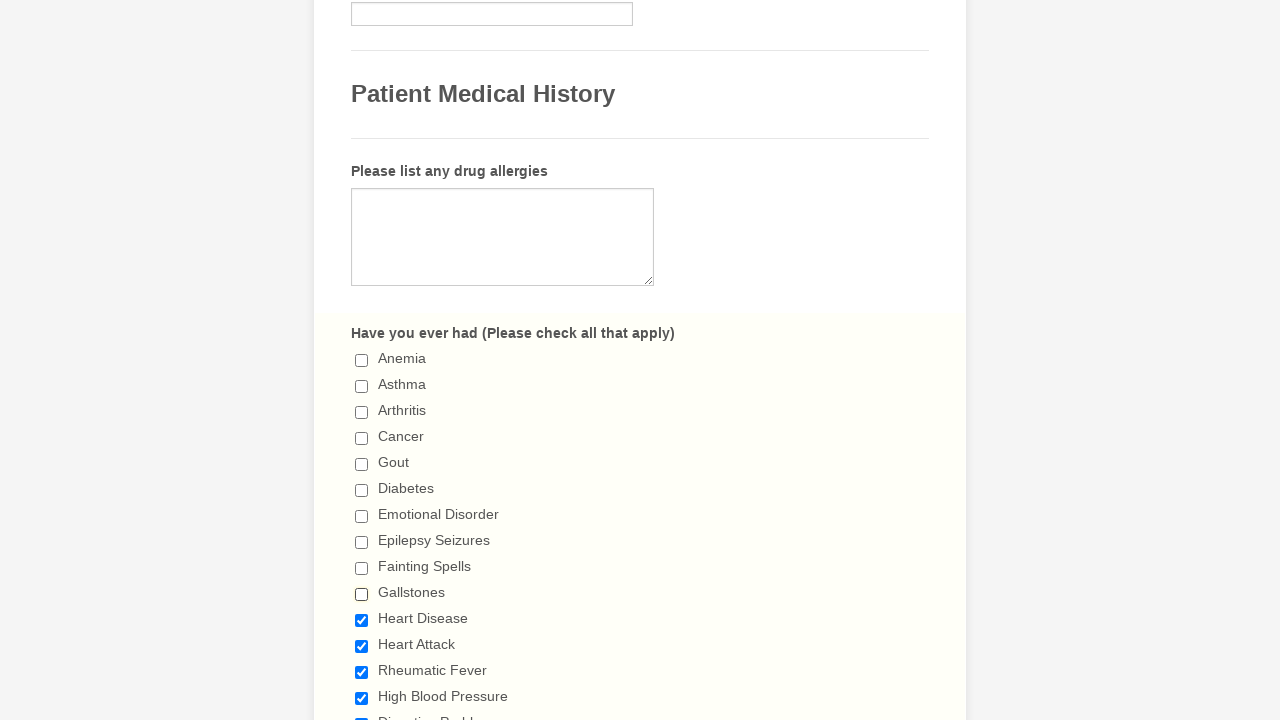

Deselected checkbox 11 of 29 at (362, 620) on xpath=//input[@type='checkbox'] >> nth=10
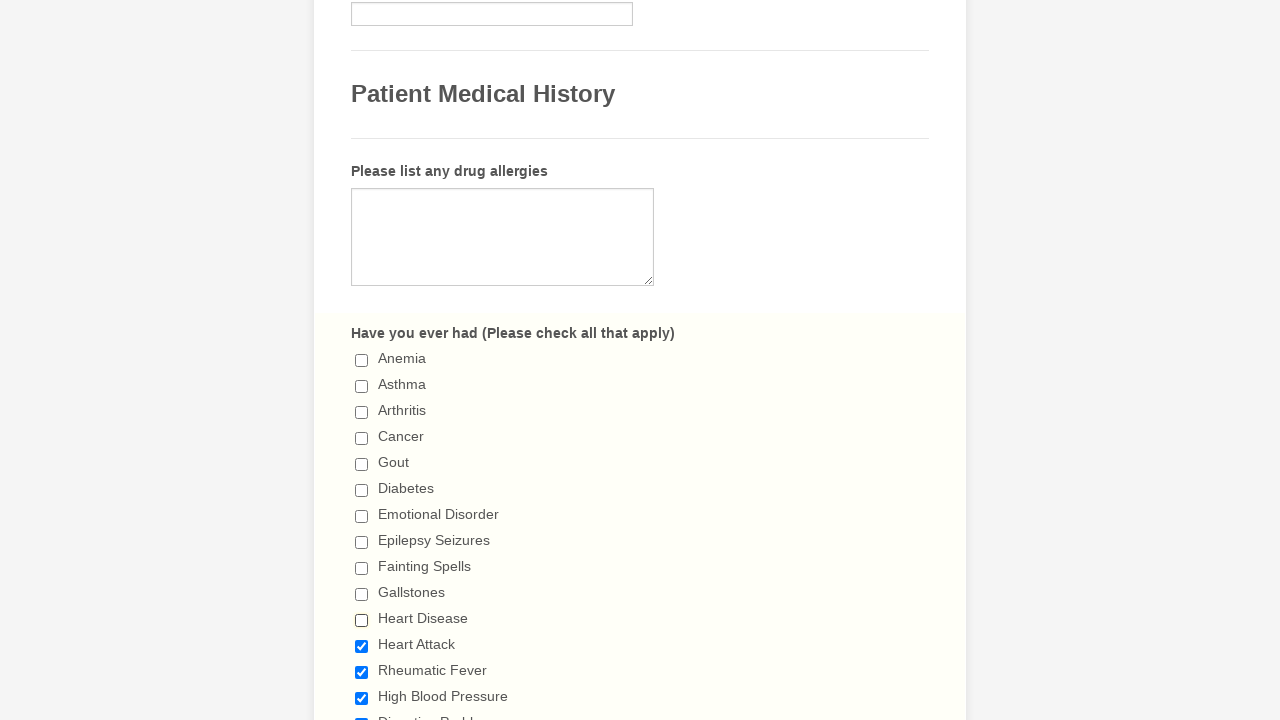

Deselected checkbox 12 of 29 at (362, 646) on xpath=//input[@type='checkbox'] >> nth=11
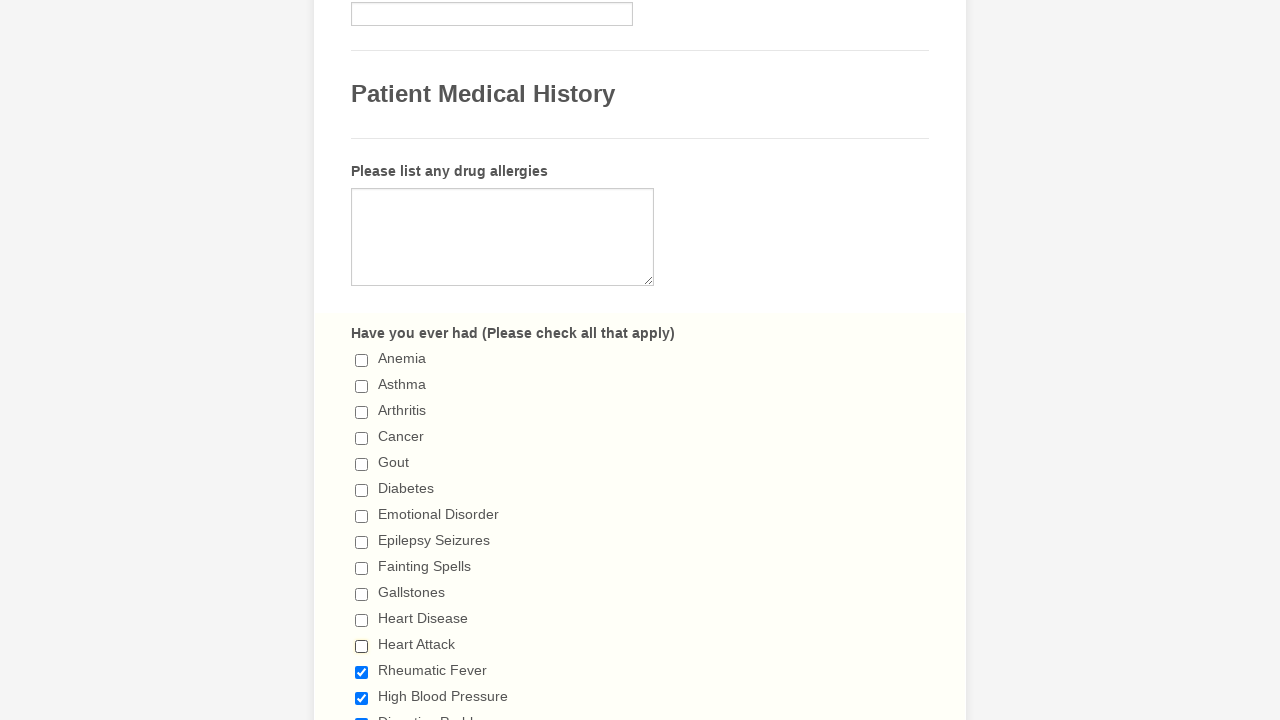

Deselected checkbox 13 of 29 at (362, 672) on xpath=//input[@type='checkbox'] >> nth=12
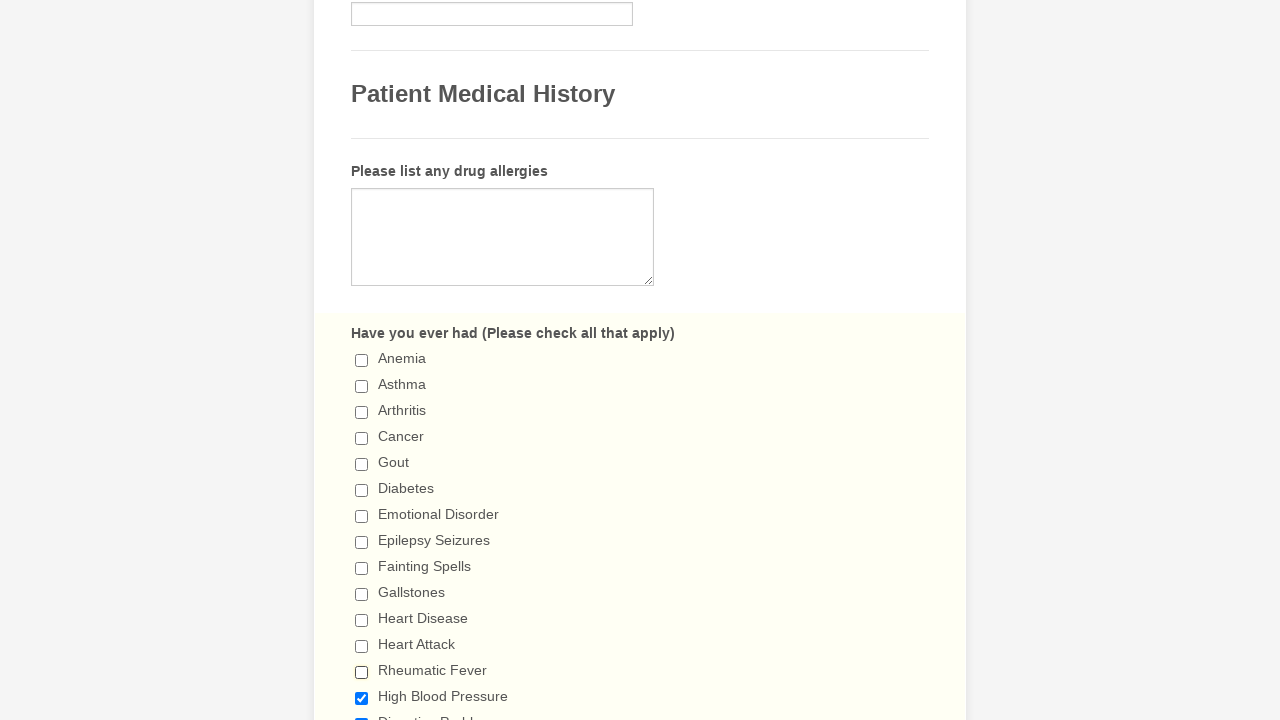

Deselected checkbox 14 of 29 at (362, 698) on xpath=//input[@type='checkbox'] >> nth=13
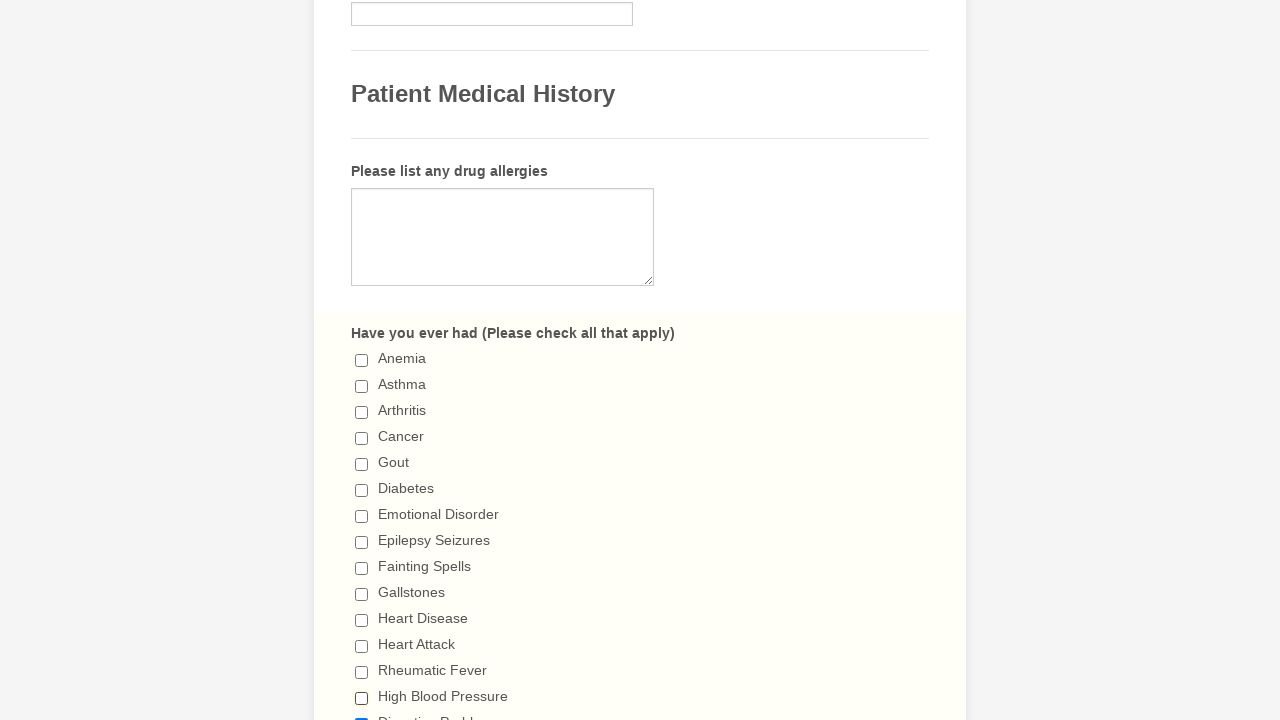

Deselected checkbox 15 of 29 at (362, 714) on xpath=//input[@type='checkbox'] >> nth=14
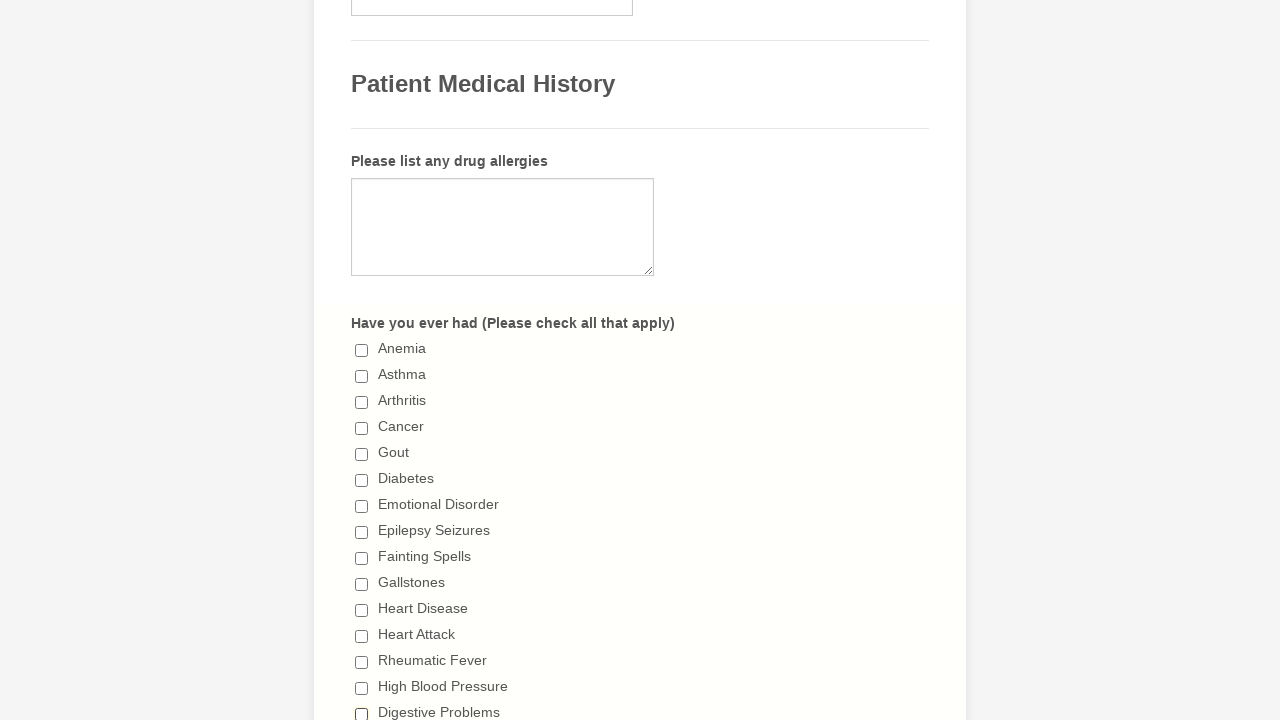

Deselected checkbox 16 of 29 at (362, 360) on xpath=//input[@type='checkbox'] >> nth=15
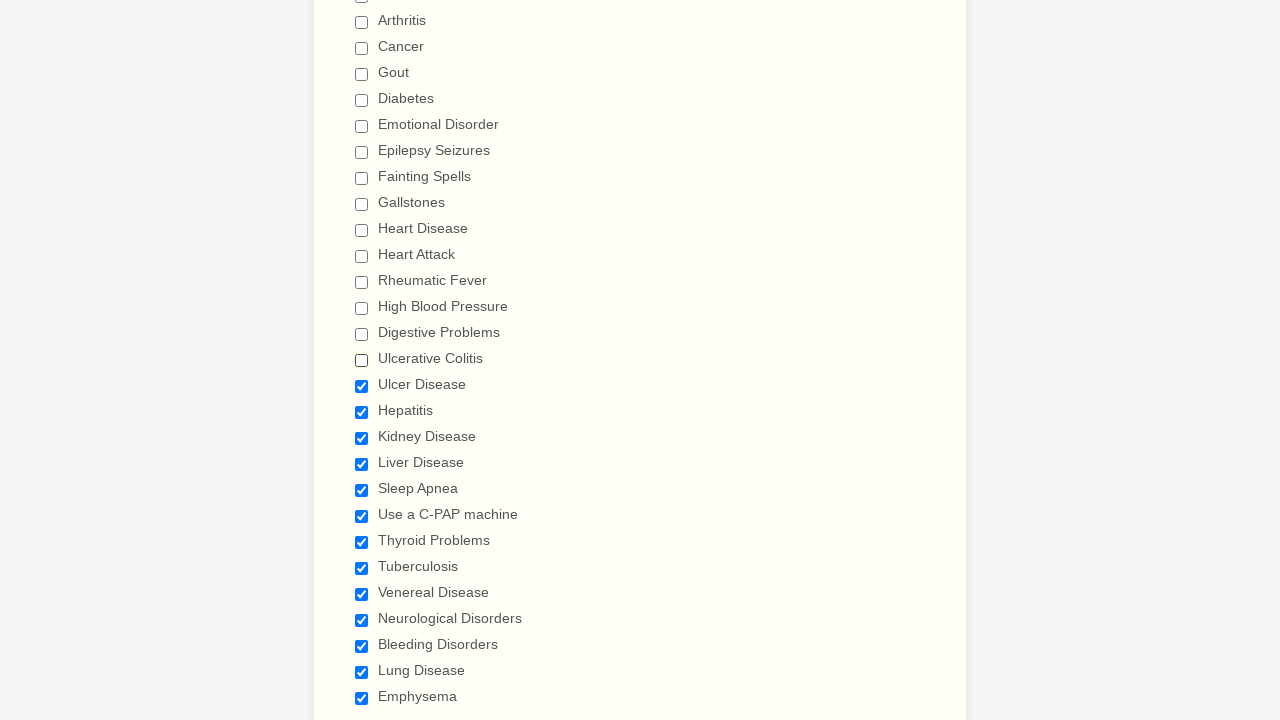

Deselected checkbox 17 of 29 at (362, 386) on xpath=//input[@type='checkbox'] >> nth=16
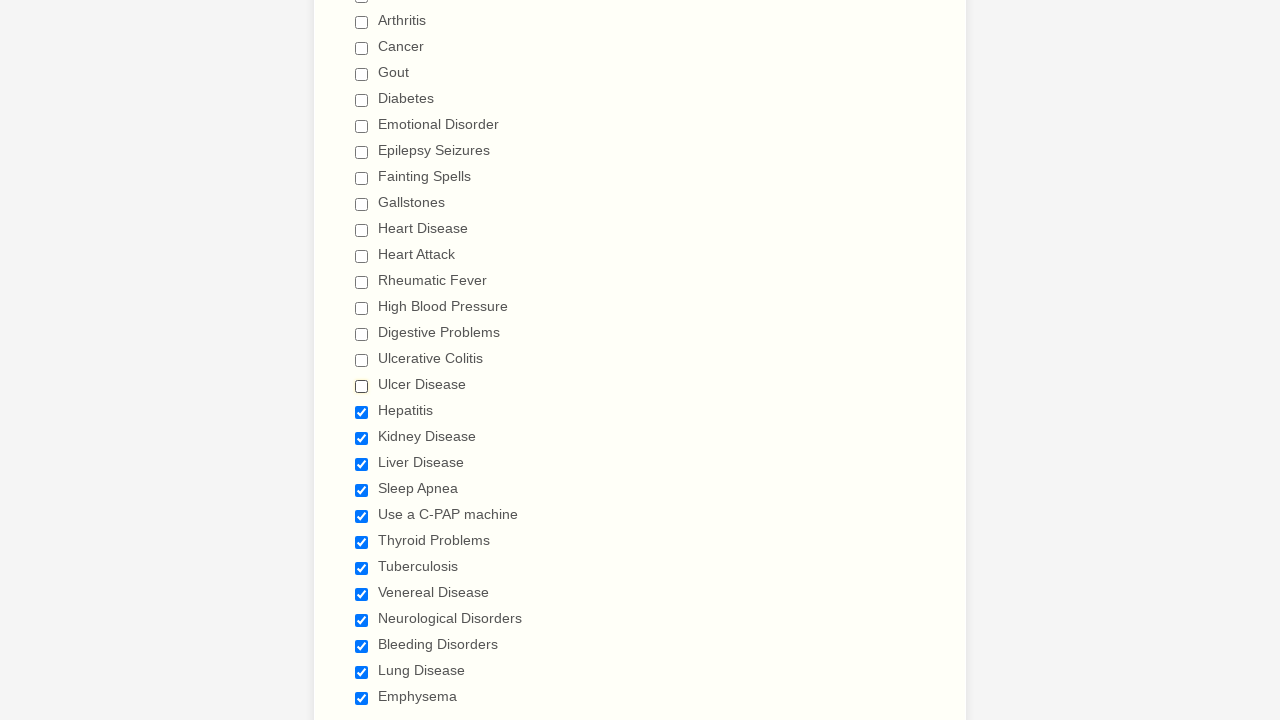

Deselected checkbox 18 of 29 at (362, 412) on xpath=//input[@type='checkbox'] >> nth=17
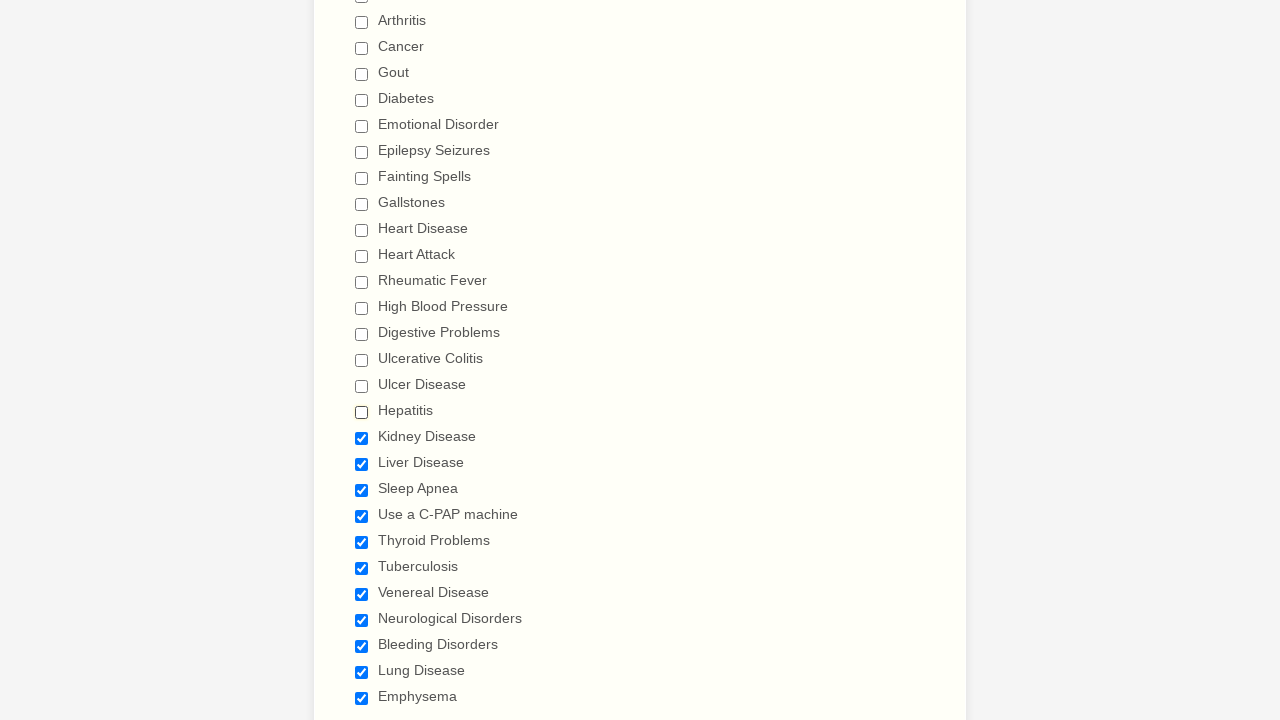

Deselected checkbox 19 of 29 at (362, 438) on xpath=//input[@type='checkbox'] >> nth=18
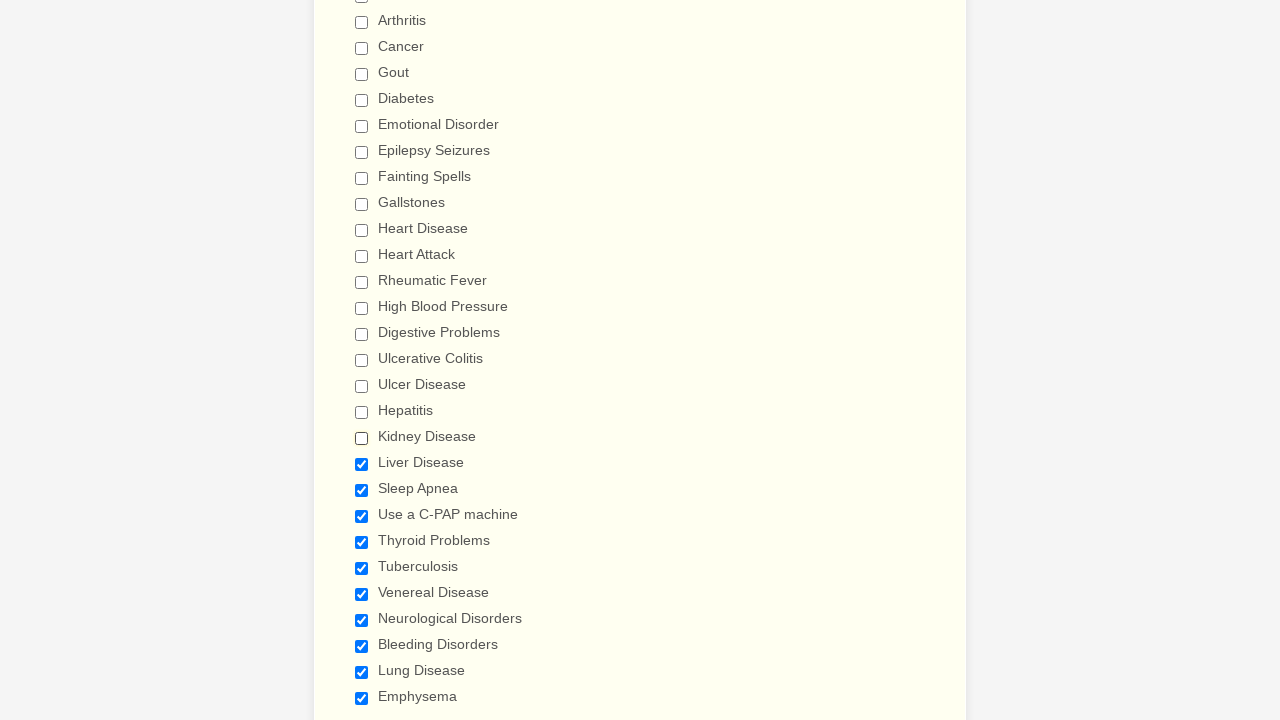

Deselected checkbox 20 of 29 at (362, 464) on xpath=//input[@type='checkbox'] >> nth=19
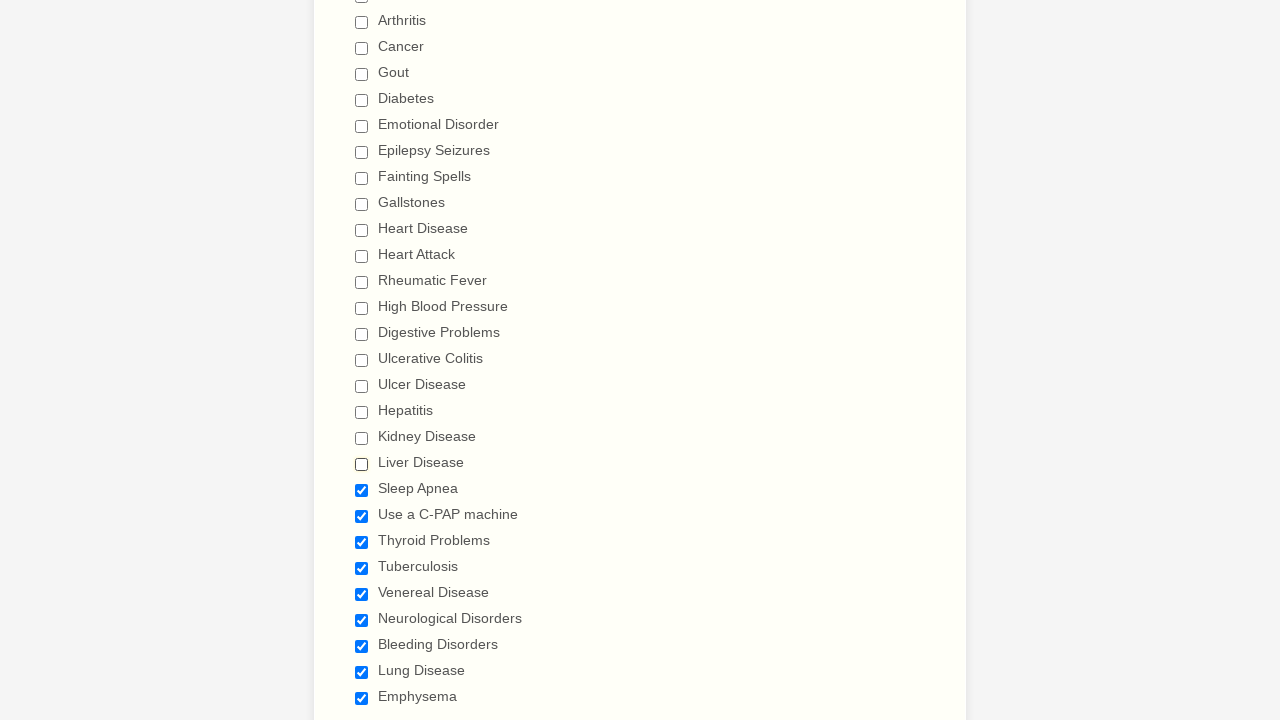

Deselected checkbox 21 of 29 at (362, 490) on xpath=//input[@type='checkbox'] >> nth=20
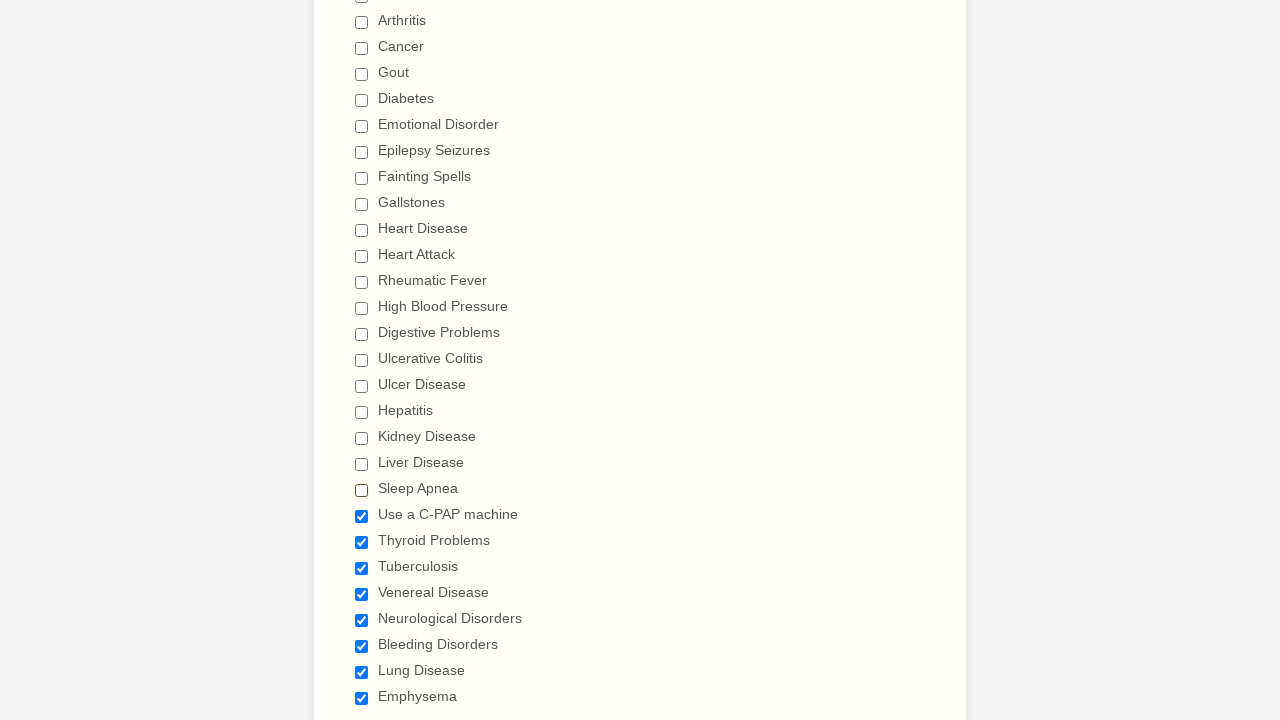

Deselected checkbox 22 of 29 at (362, 516) on xpath=//input[@type='checkbox'] >> nth=21
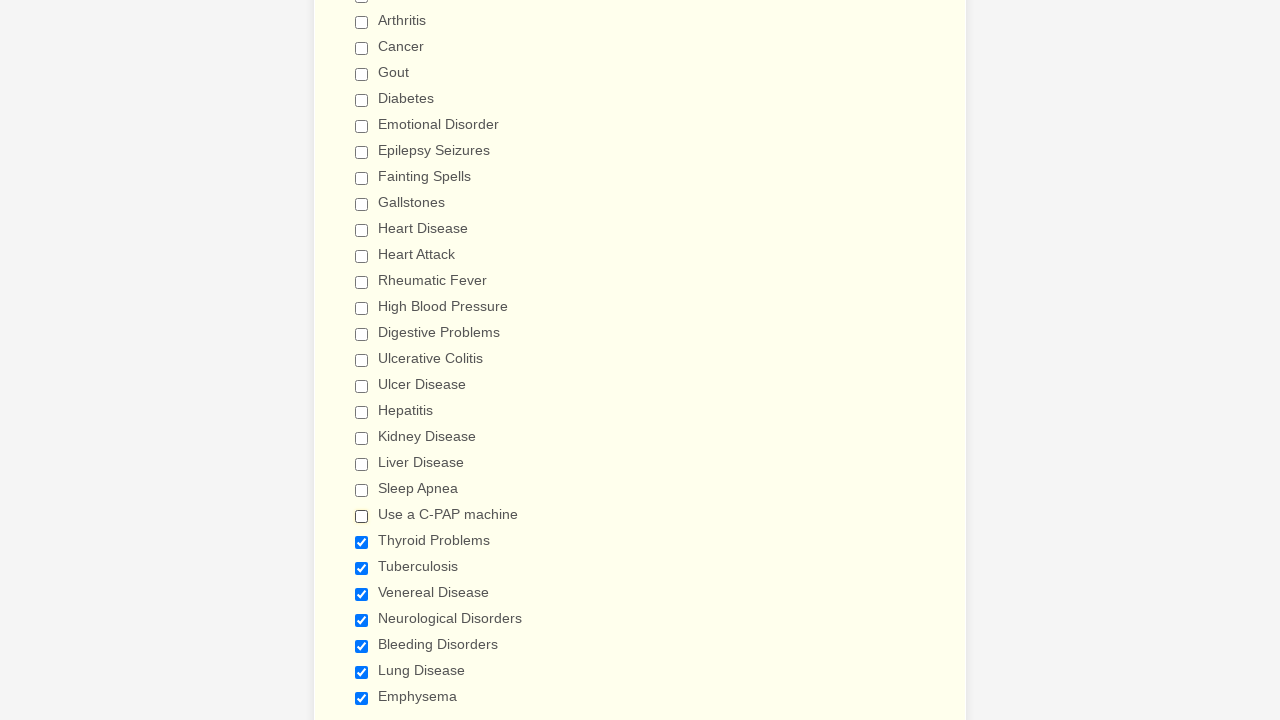

Deselected checkbox 23 of 29 at (362, 542) on xpath=//input[@type='checkbox'] >> nth=22
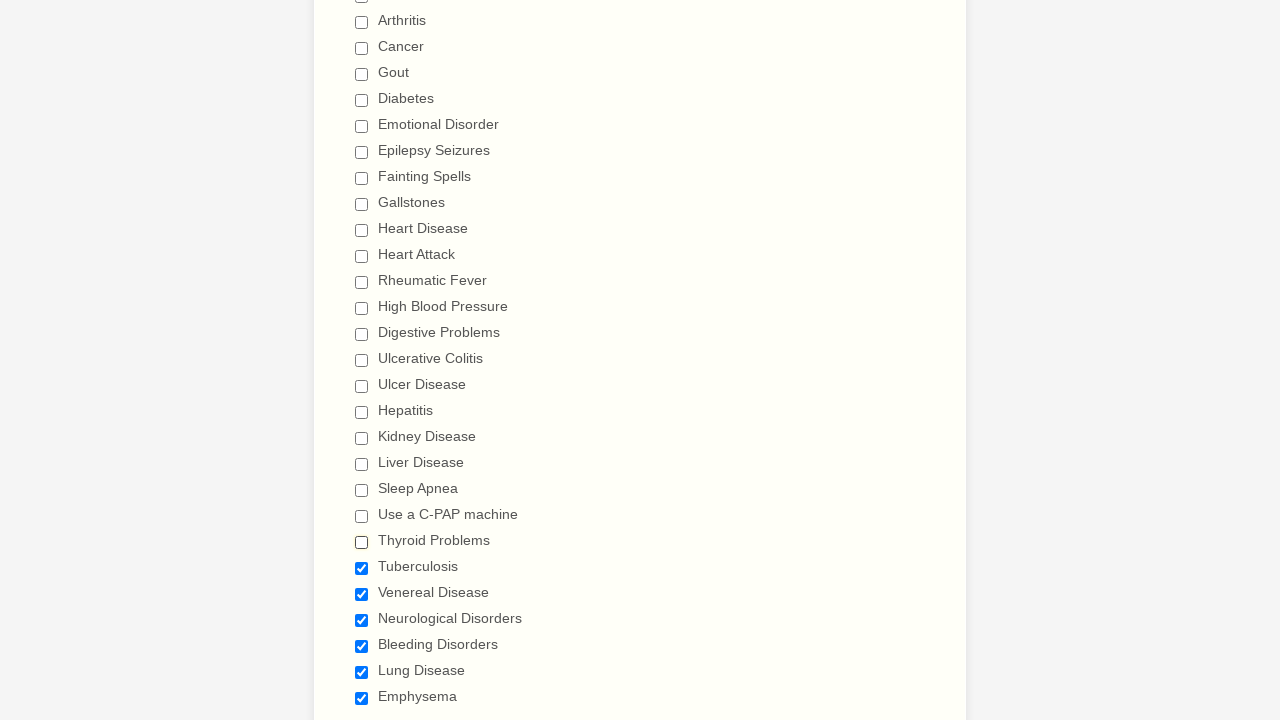

Deselected checkbox 24 of 29 at (362, 568) on xpath=//input[@type='checkbox'] >> nth=23
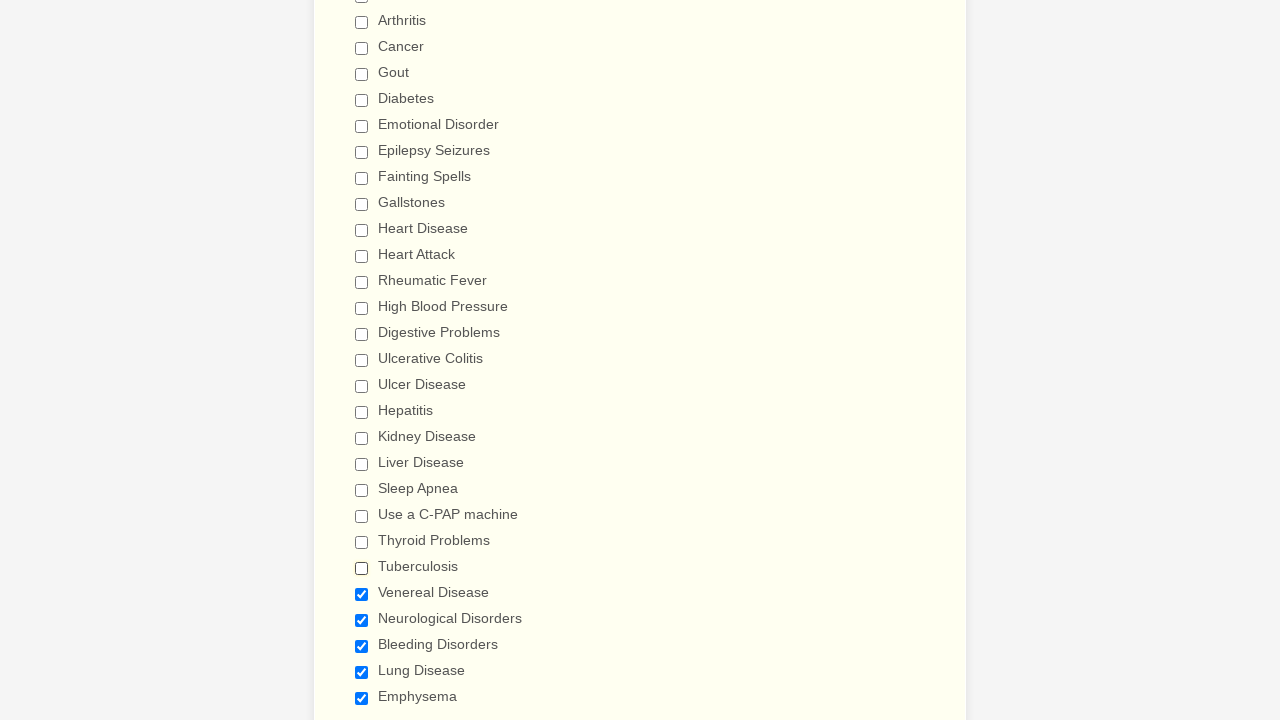

Deselected checkbox 25 of 29 at (362, 594) on xpath=//input[@type='checkbox'] >> nth=24
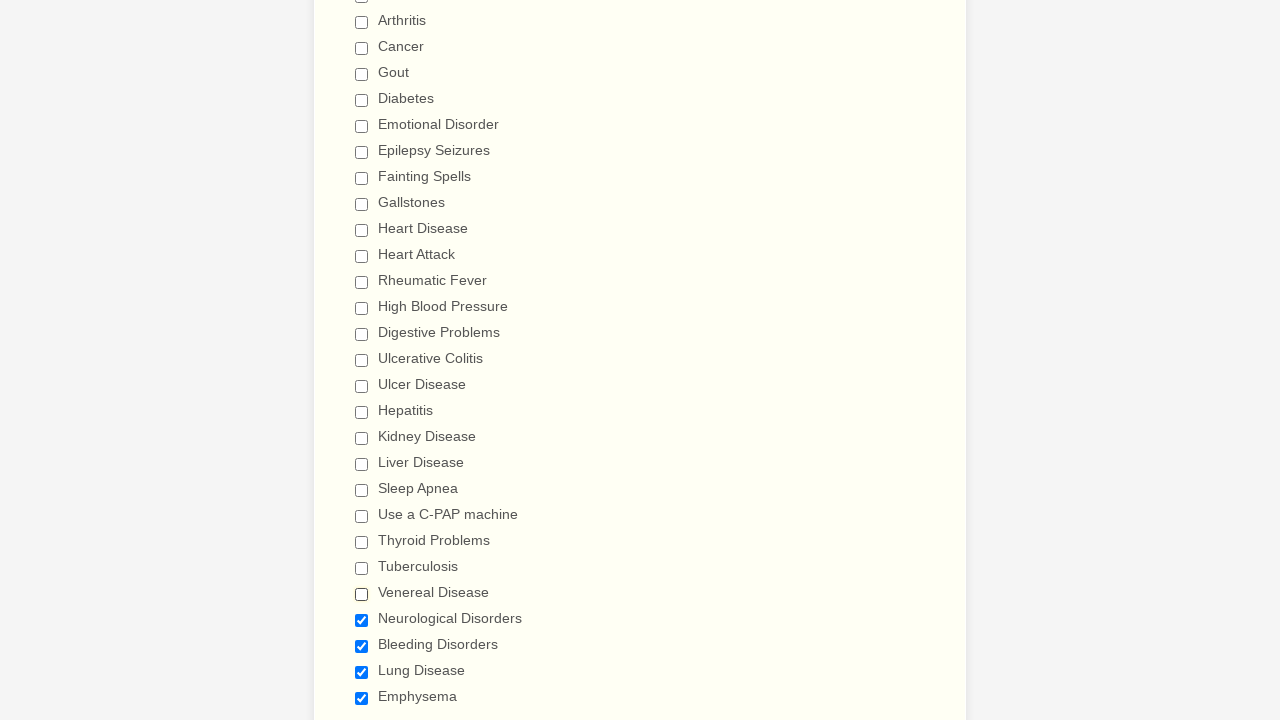

Deselected checkbox 26 of 29 at (362, 620) on xpath=//input[@type='checkbox'] >> nth=25
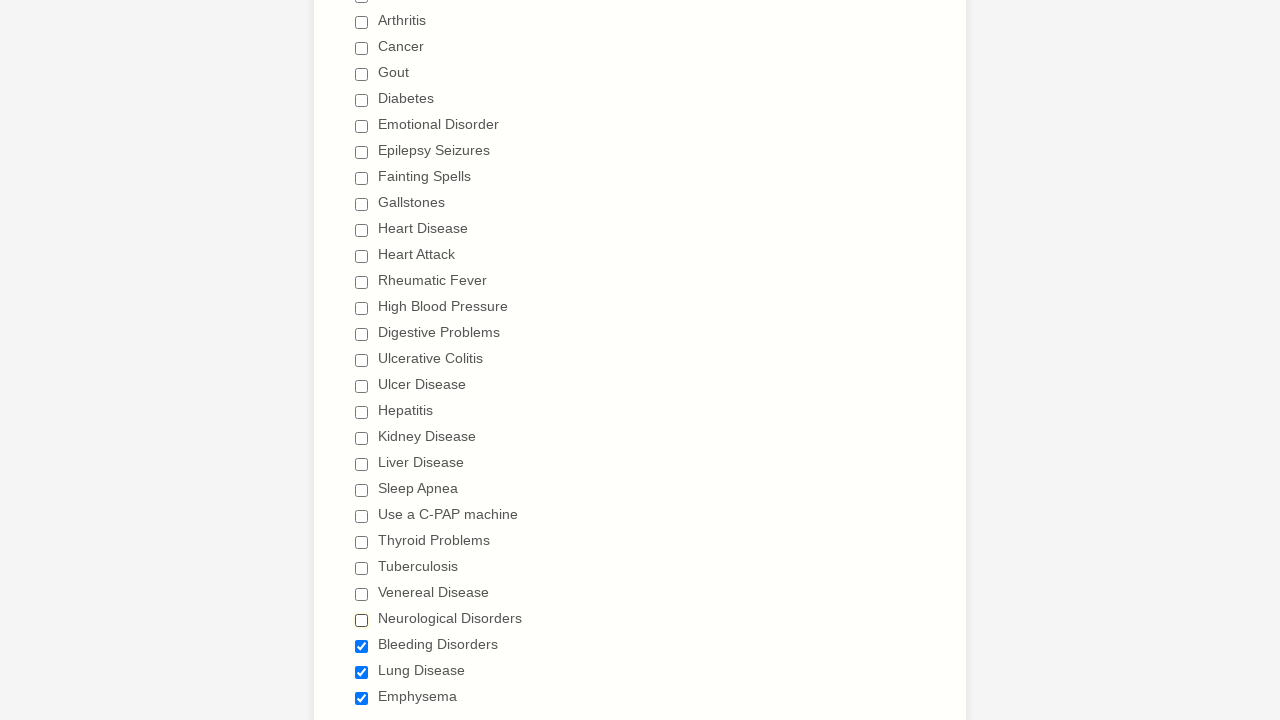

Deselected checkbox 27 of 29 at (362, 646) on xpath=//input[@type='checkbox'] >> nth=26
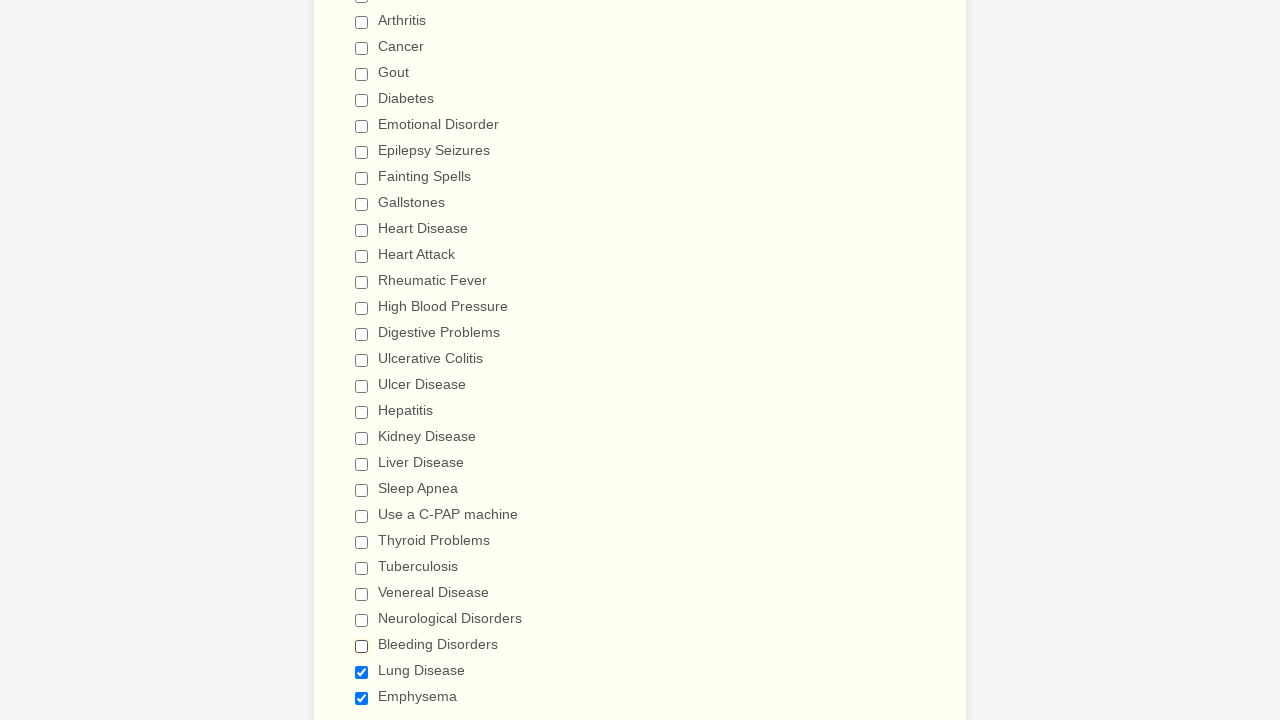

Deselected checkbox 28 of 29 at (362, 672) on xpath=//input[@type='checkbox'] >> nth=27
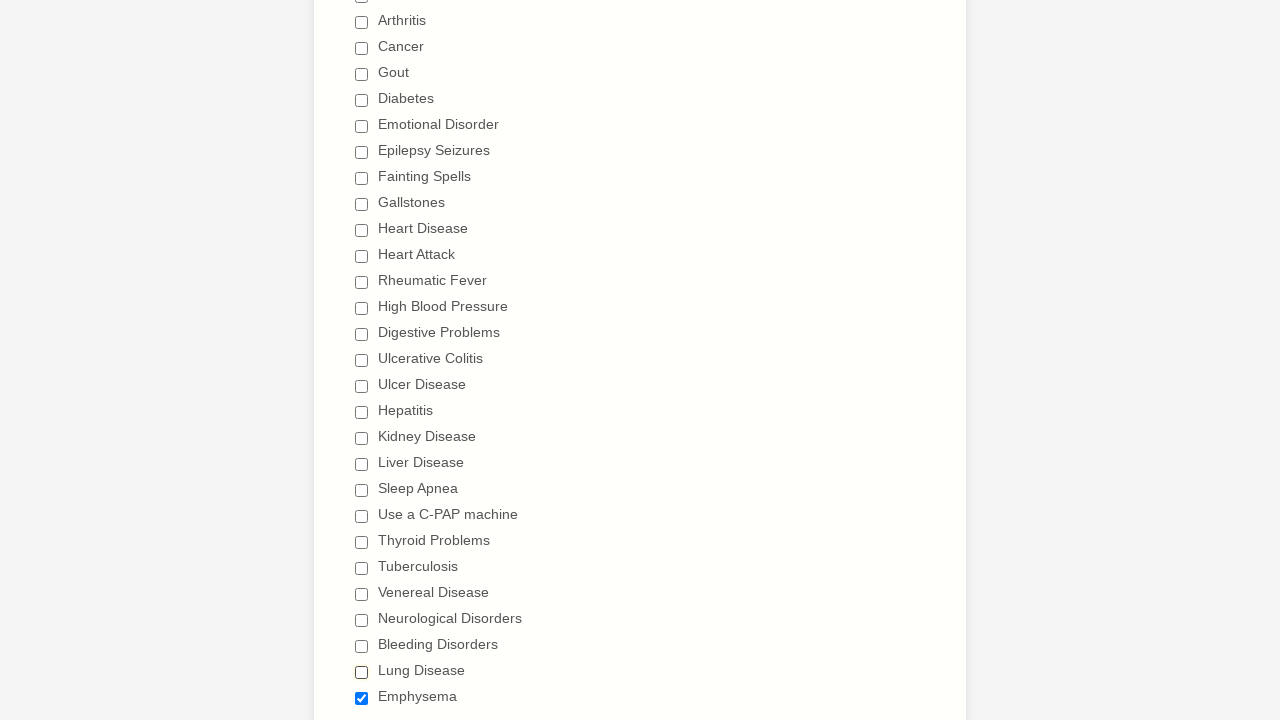

Deselected checkbox 29 of 29 at (362, 698) on xpath=//input[@type='checkbox'] >> nth=28
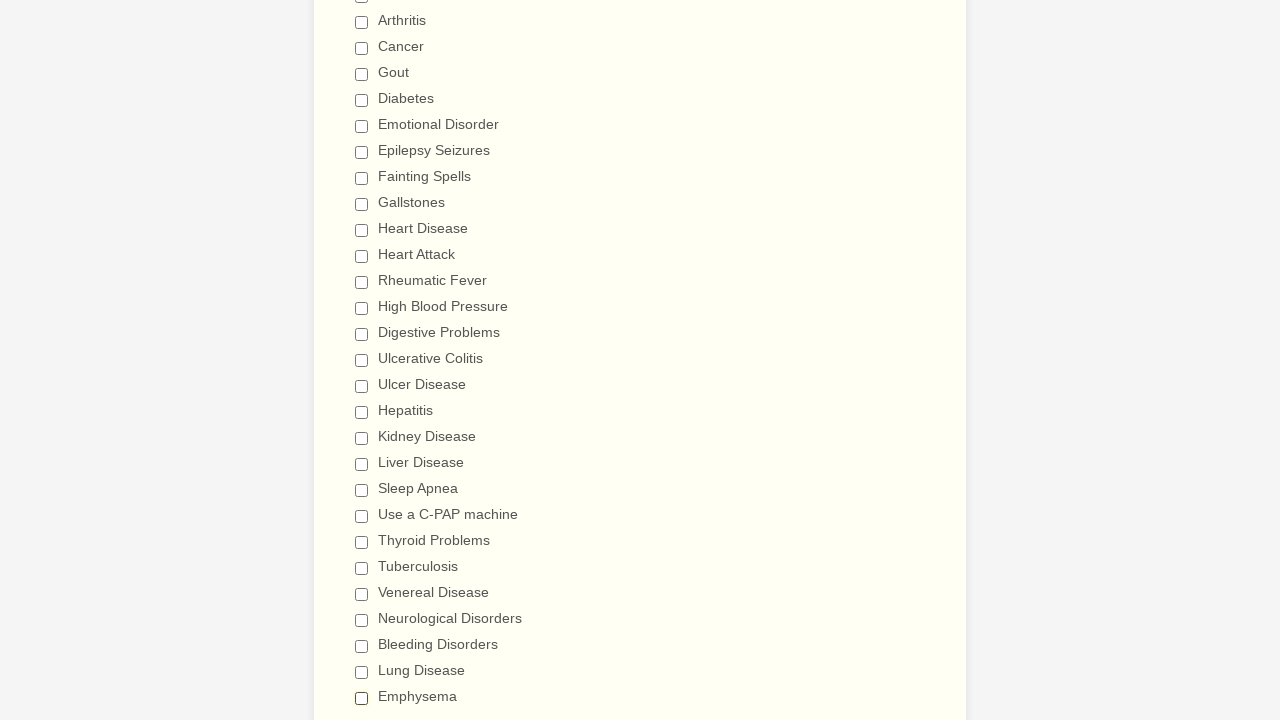

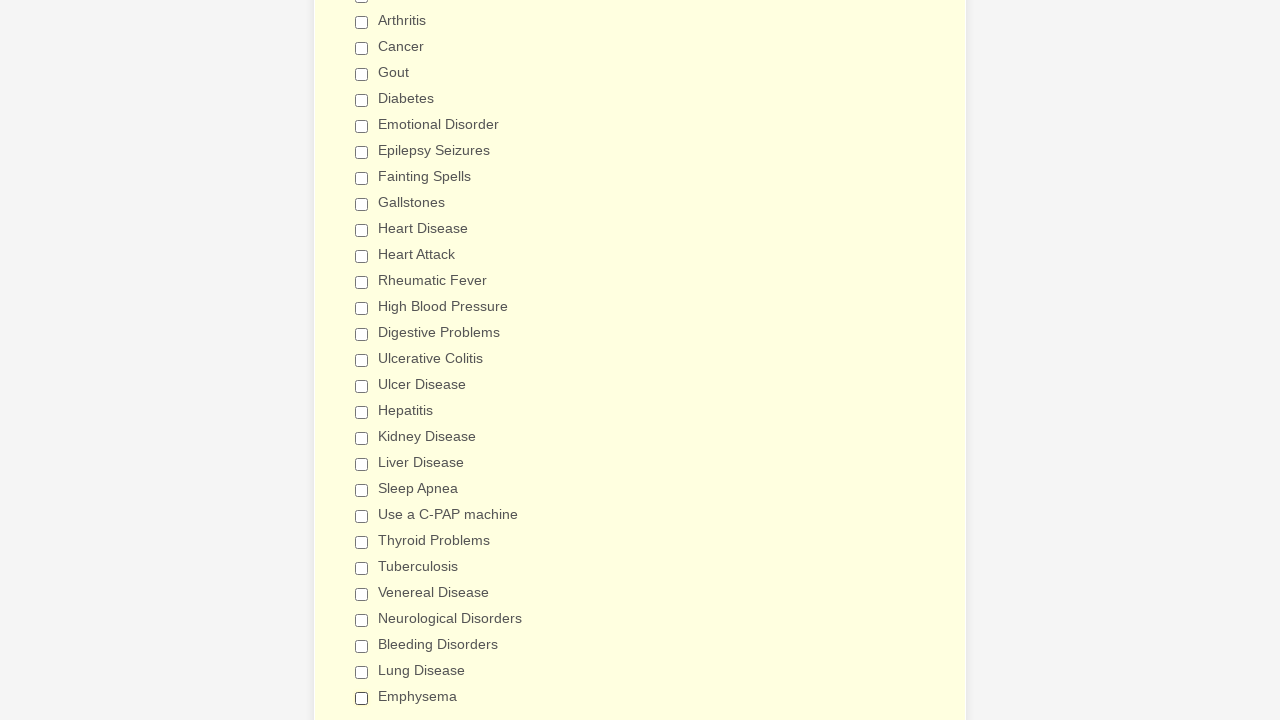